Tests that the slider can be moved to the far right (maximum value 100) by pressing arrow right keys repeatedly

Starting URL: https://demoqa.com

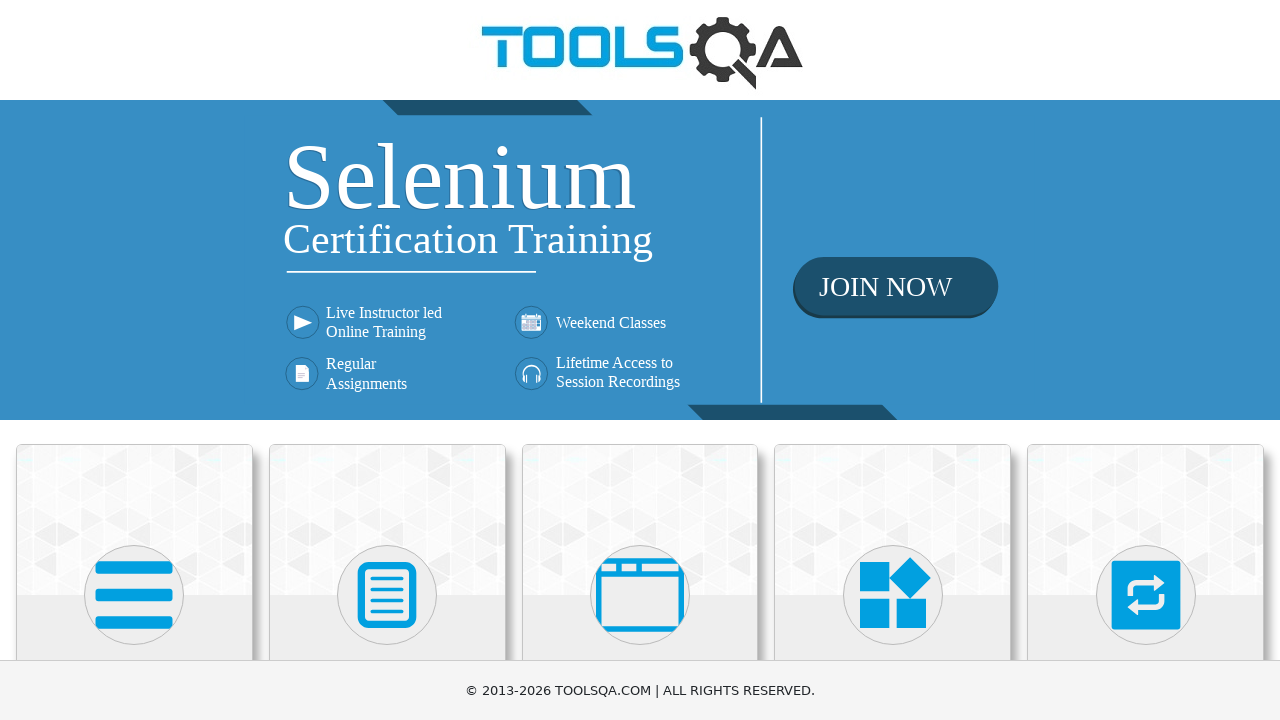

Navigated to https://demoqa.com
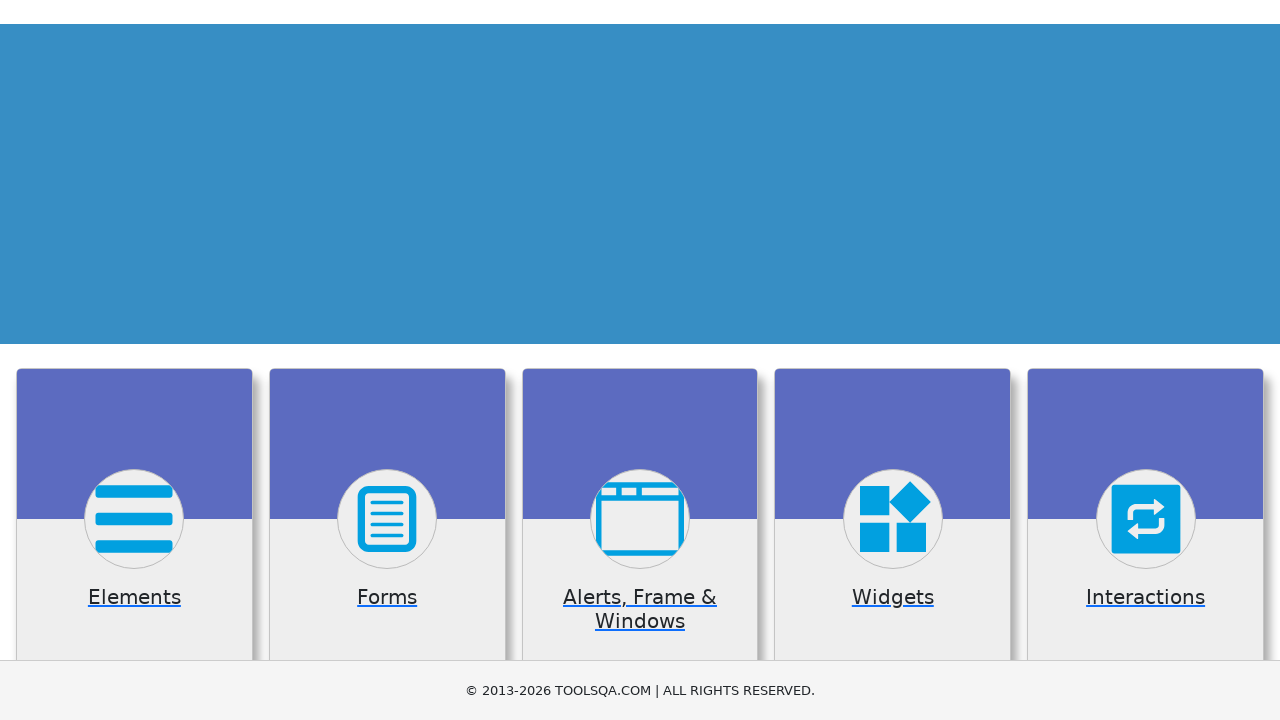

Clicked on Widgets card at (893, 360) on text=Widgets
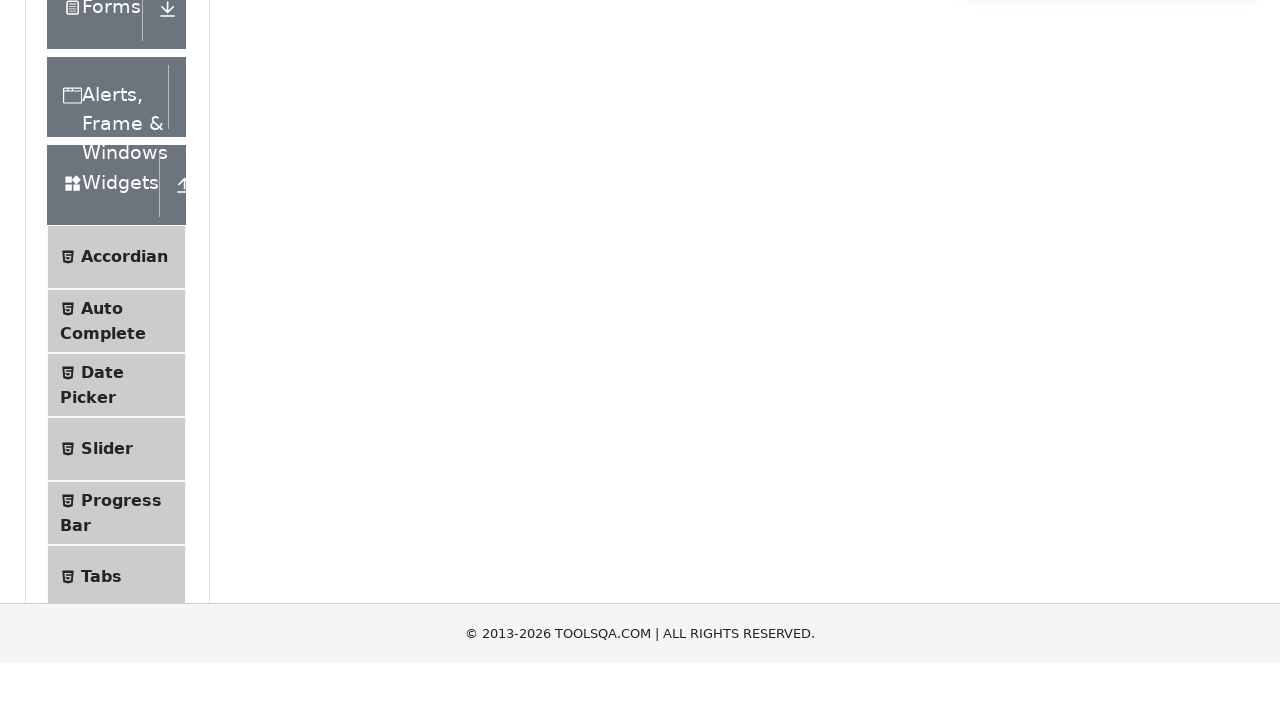

Clicked on Slider link at (107, 360) on text=Slider
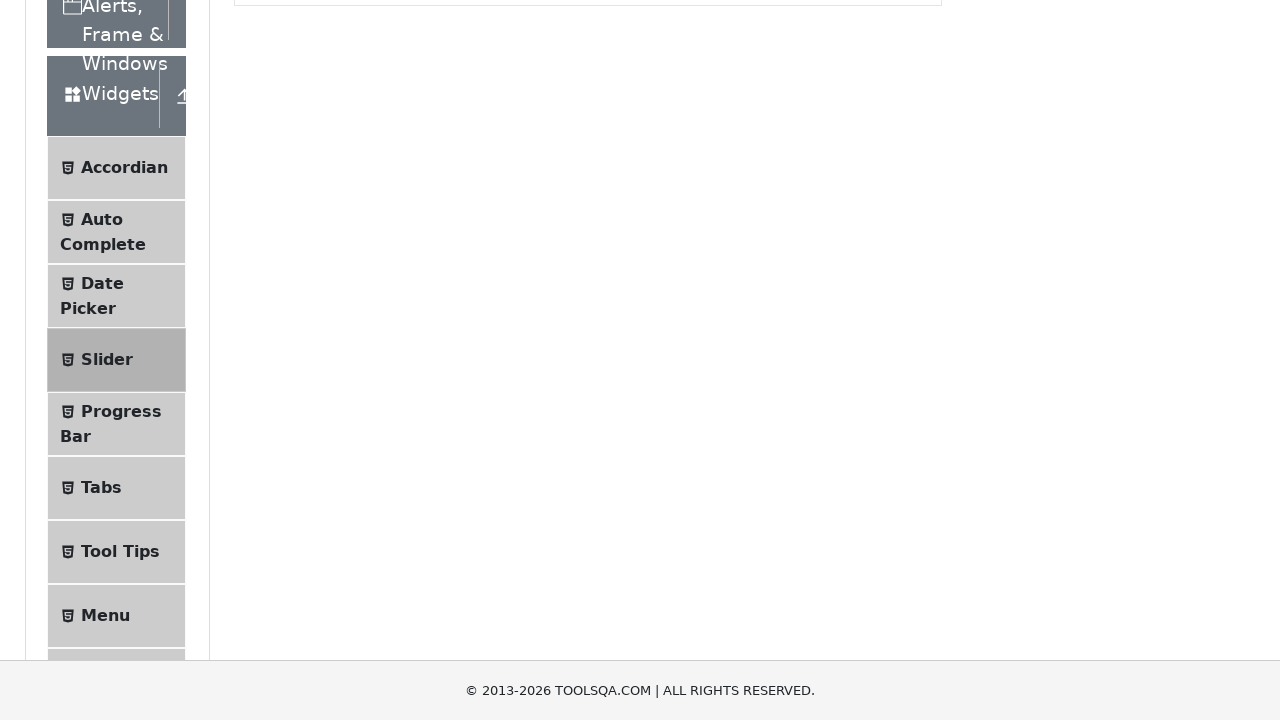

Located slider element
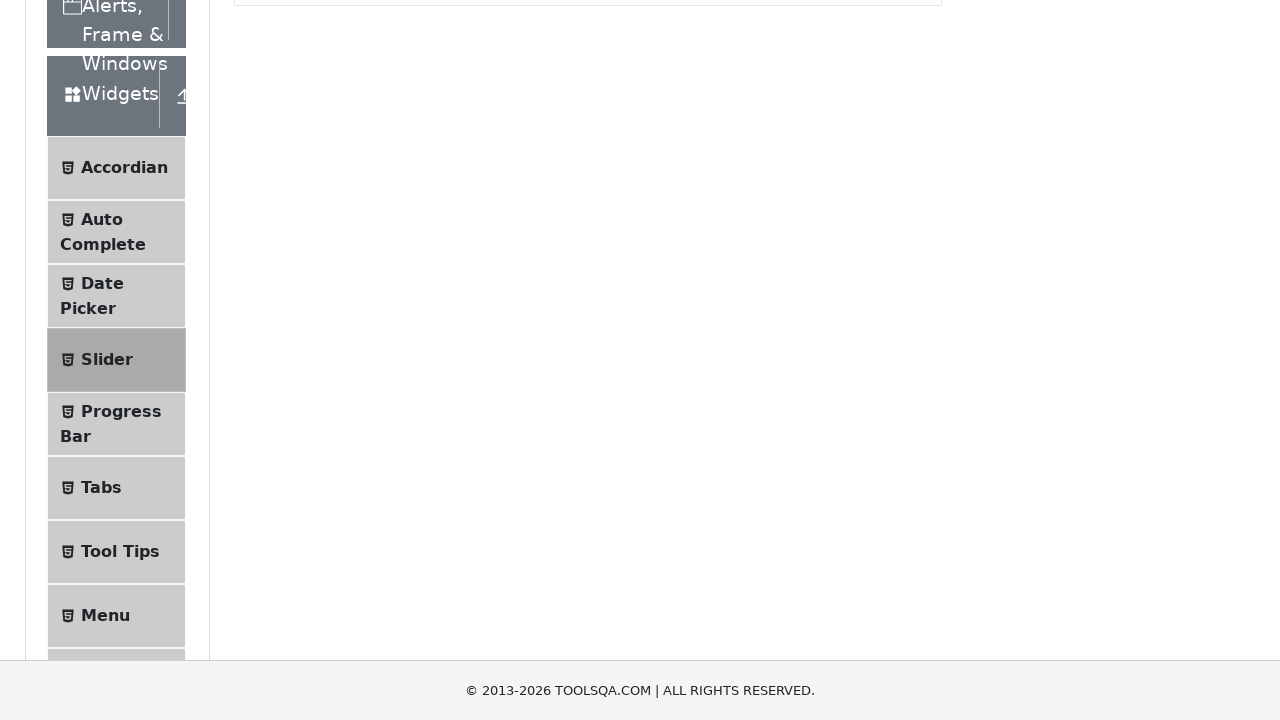

Clicked on slider to focus it at (496, 242) on .range-slider
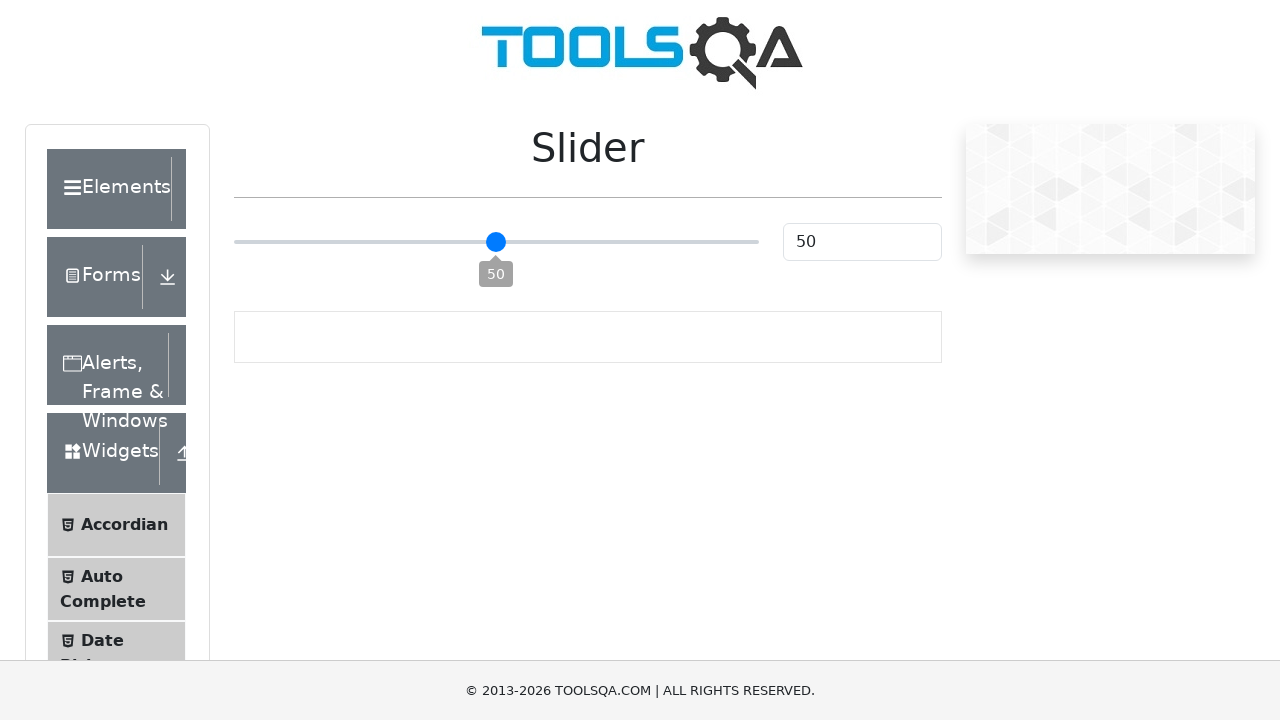

Pressed ArrowRight key (iteration 1/51)
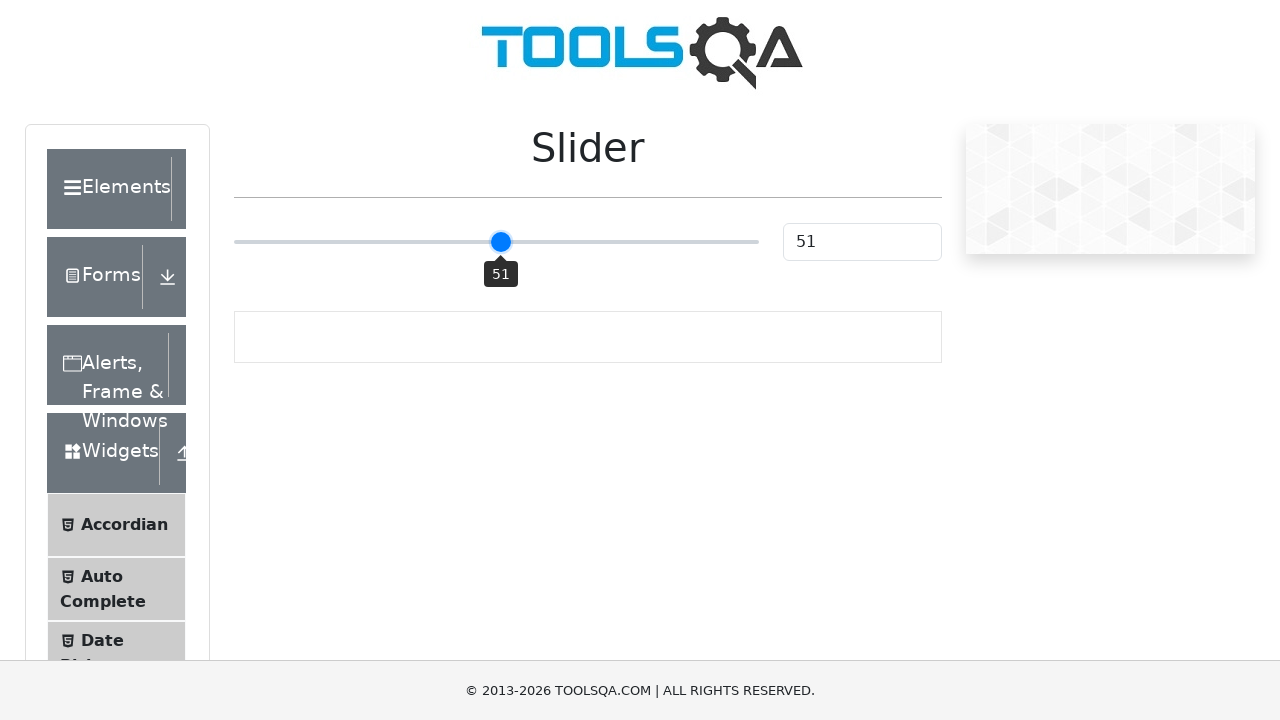

Pressed ArrowRight key (iteration 2/51)
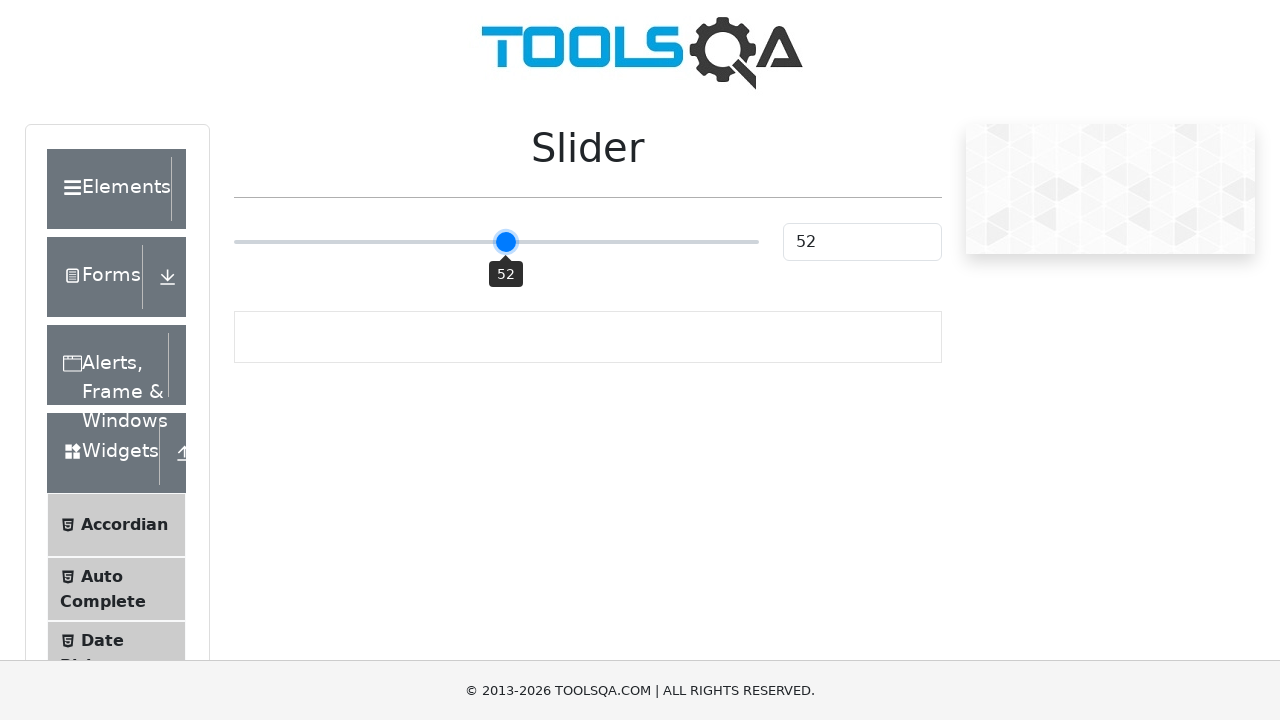

Pressed ArrowRight key (iteration 3/51)
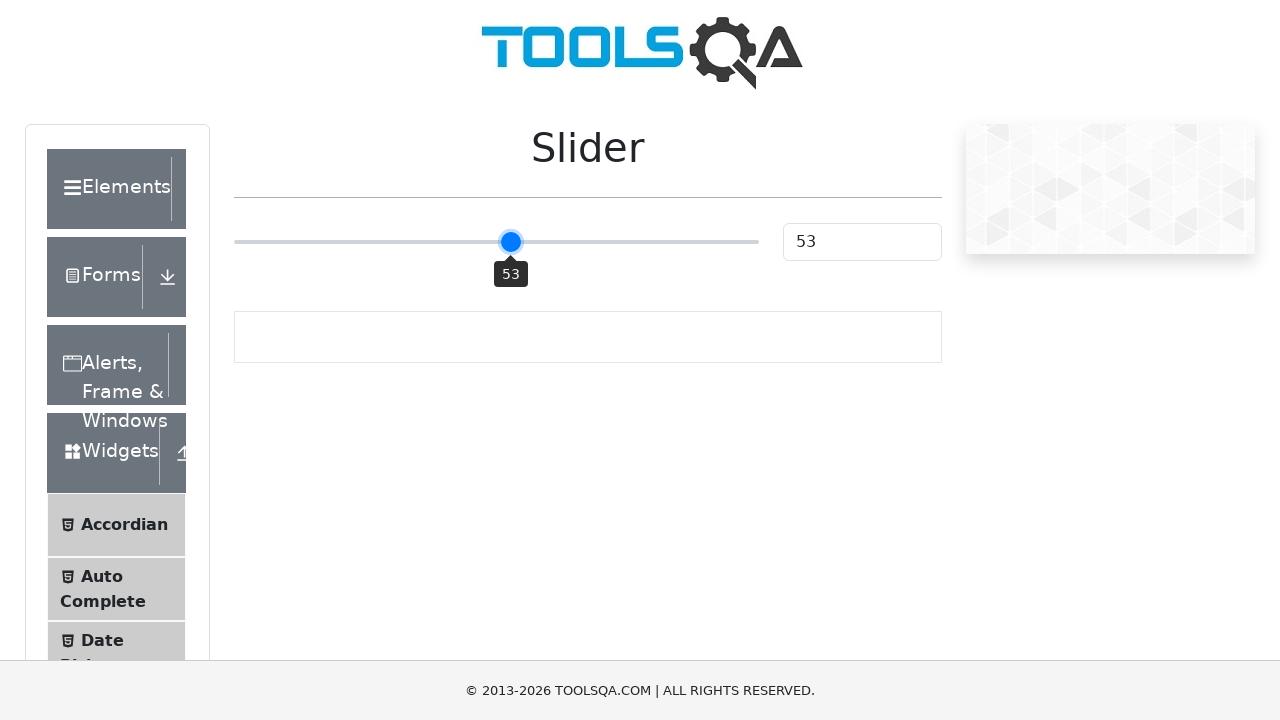

Pressed ArrowRight key (iteration 4/51)
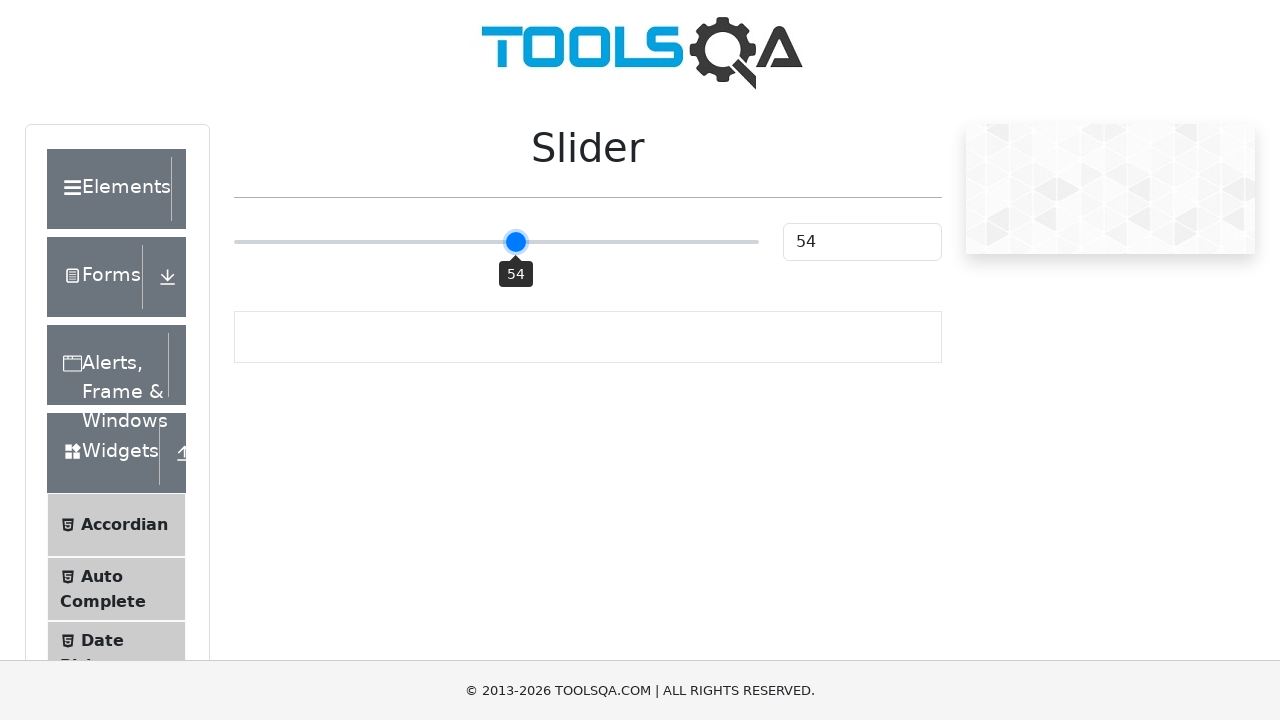

Pressed ArrowRight key (iteration 5/51)
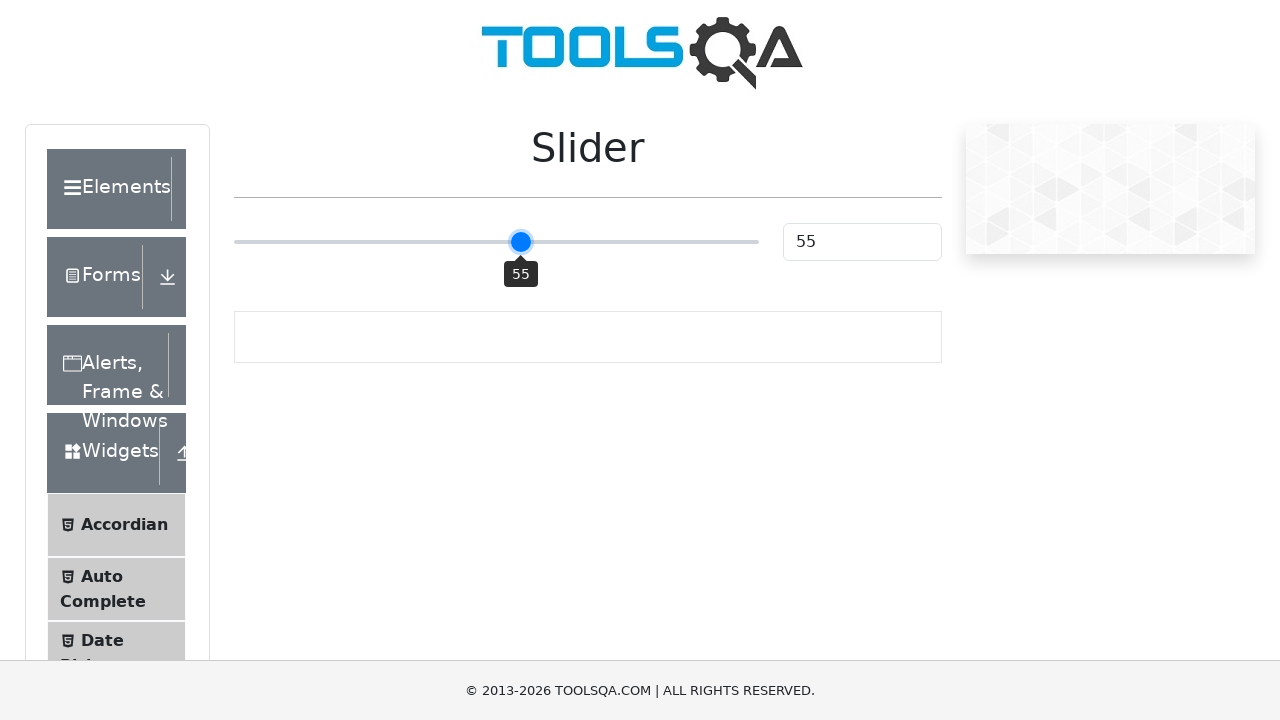

Pressed ArrowRight key (iteration 6/51)
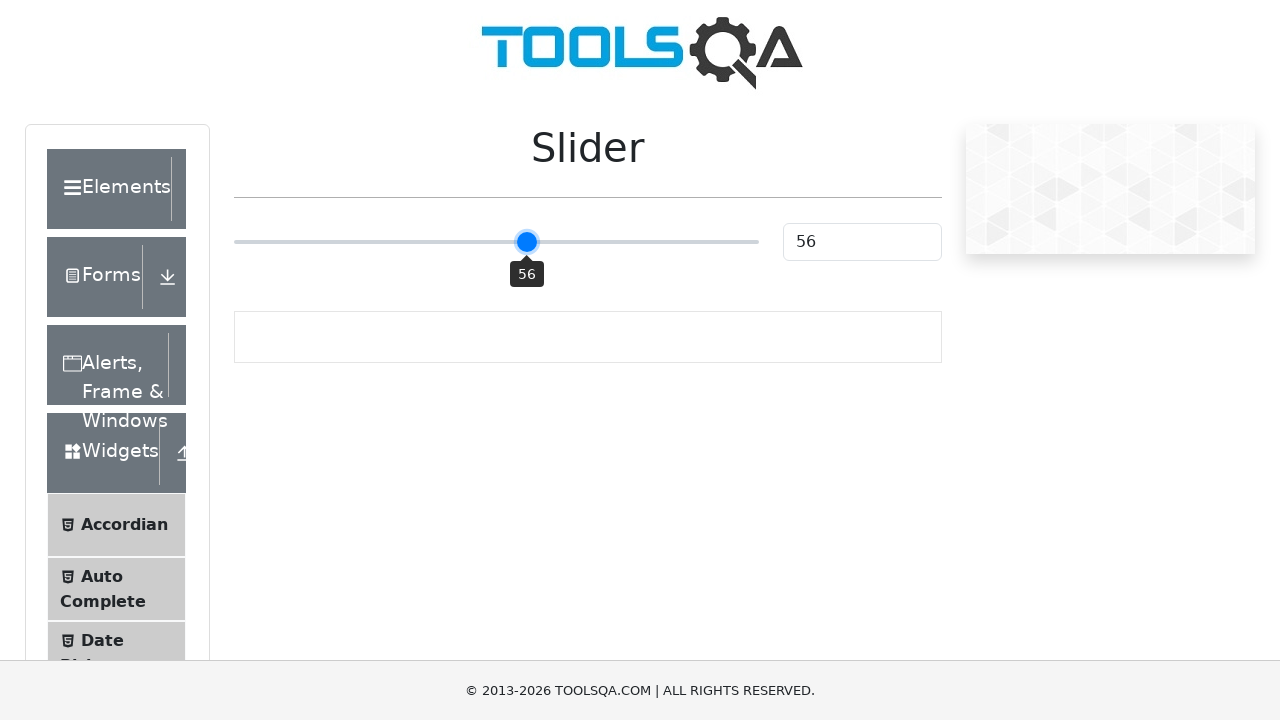

Pressed ArrowRight key (iteration 7/51)
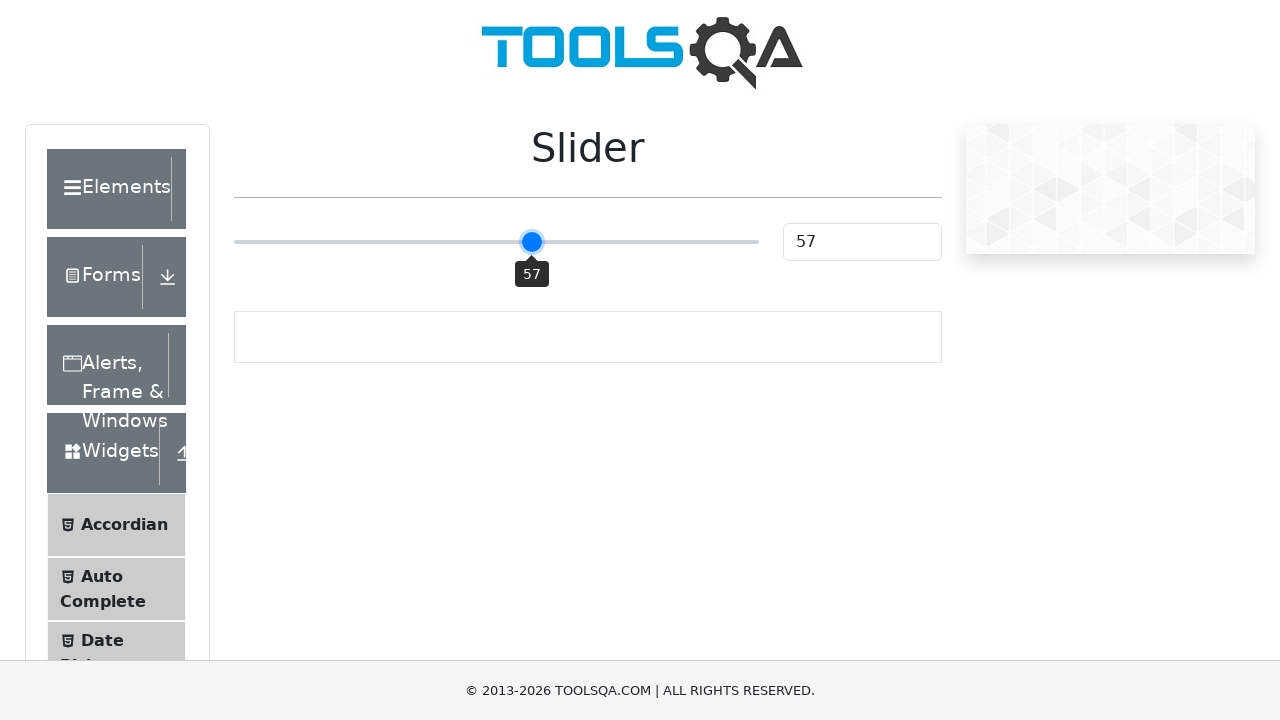

Pressed ArrowRight key (iteration 8/51)
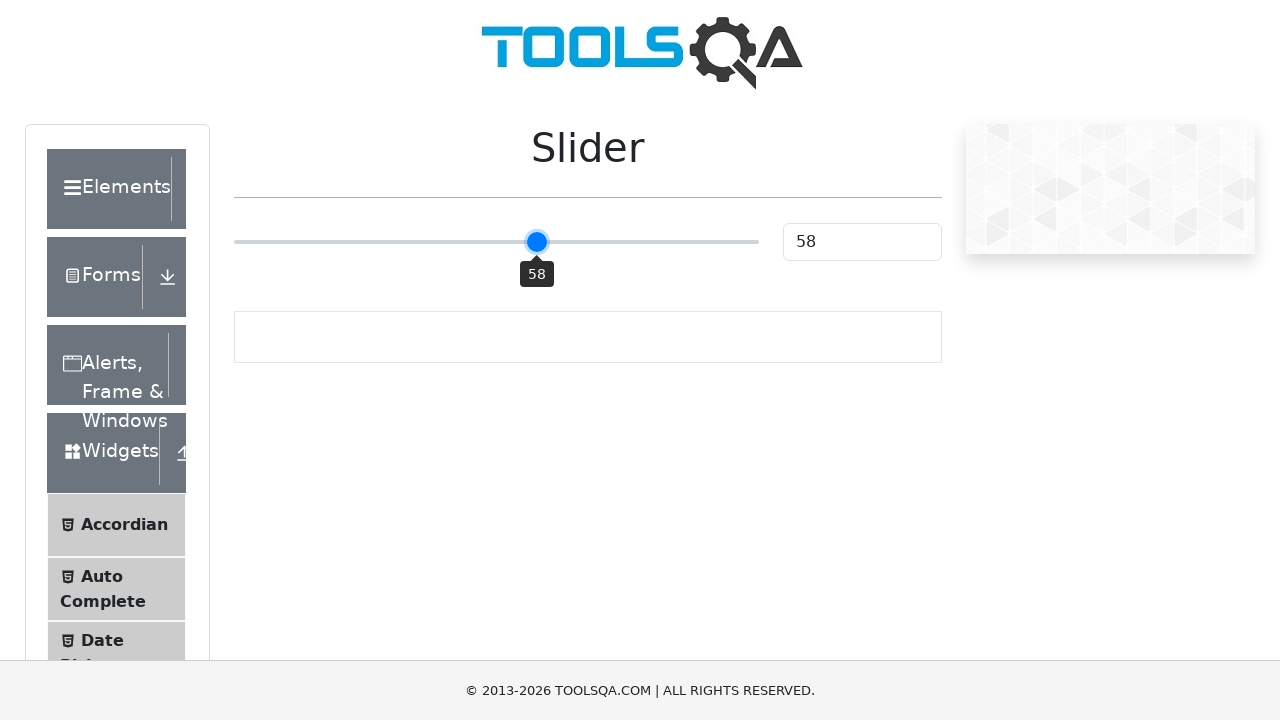

Pressed ArrowRight key (iteration 9/51)
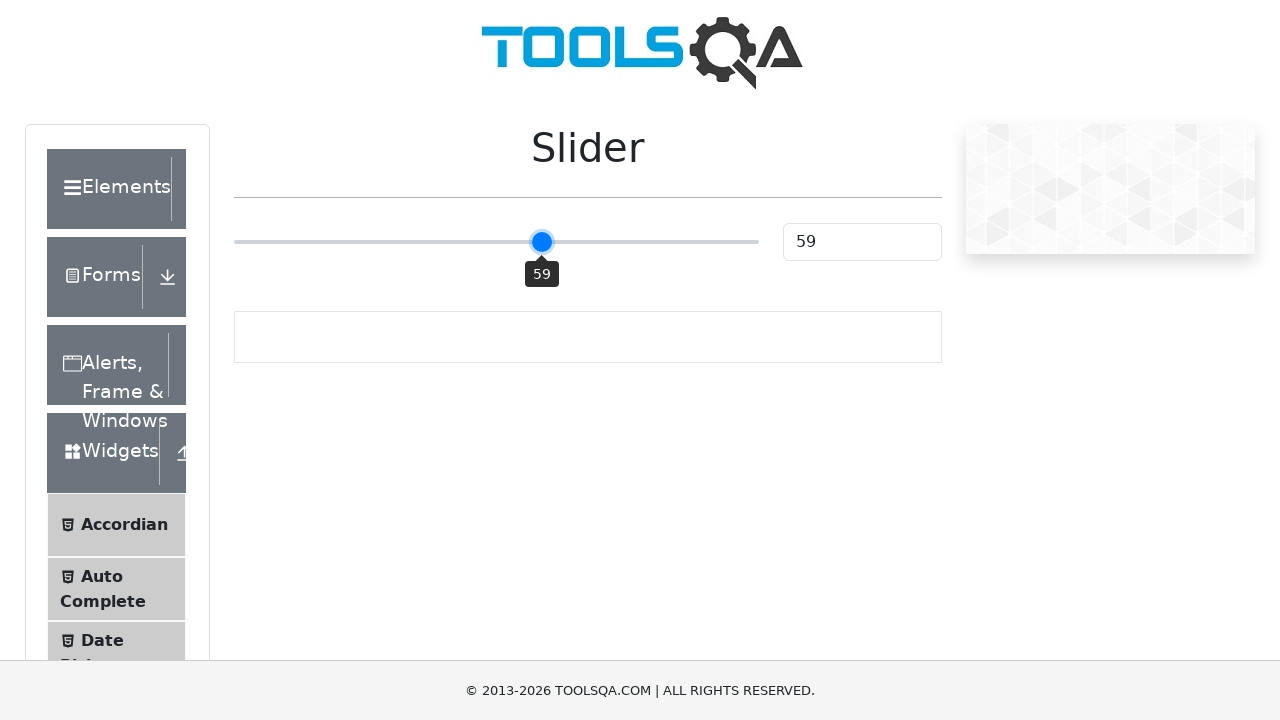

Pressed ArrowRight key (iteration 10/51)
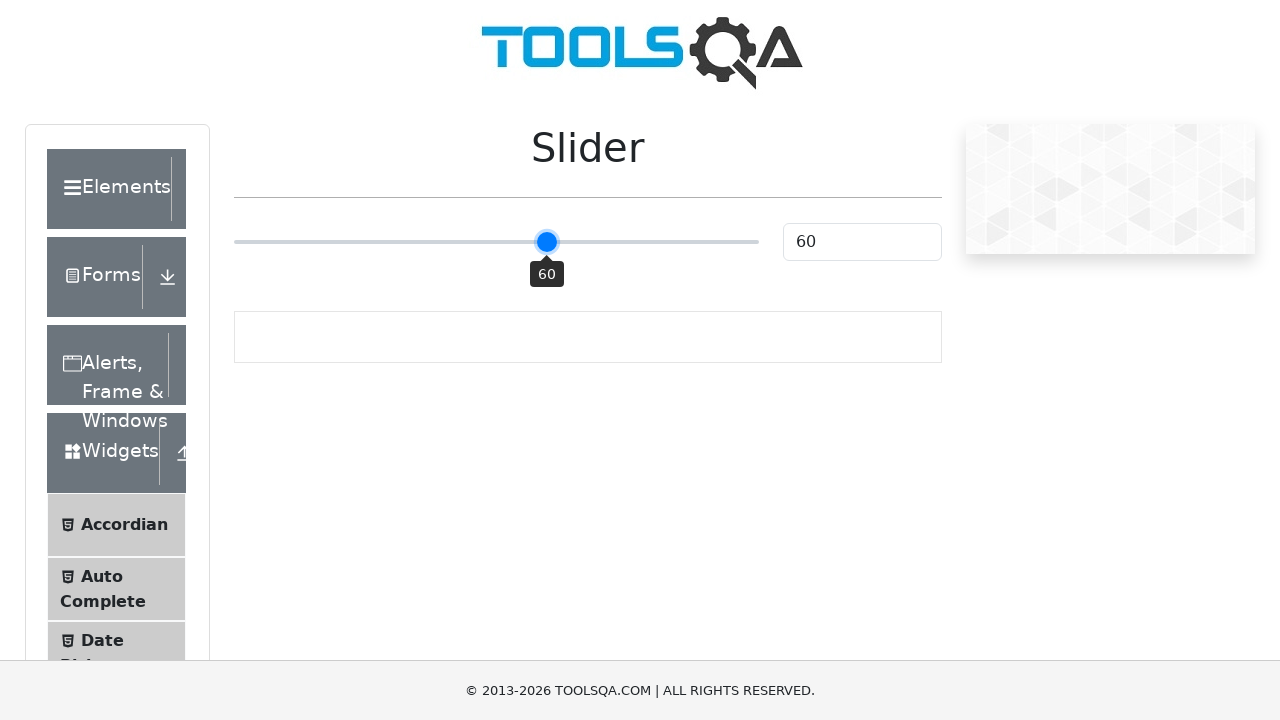

Pressed ArrowRight key (iteration 11/51)
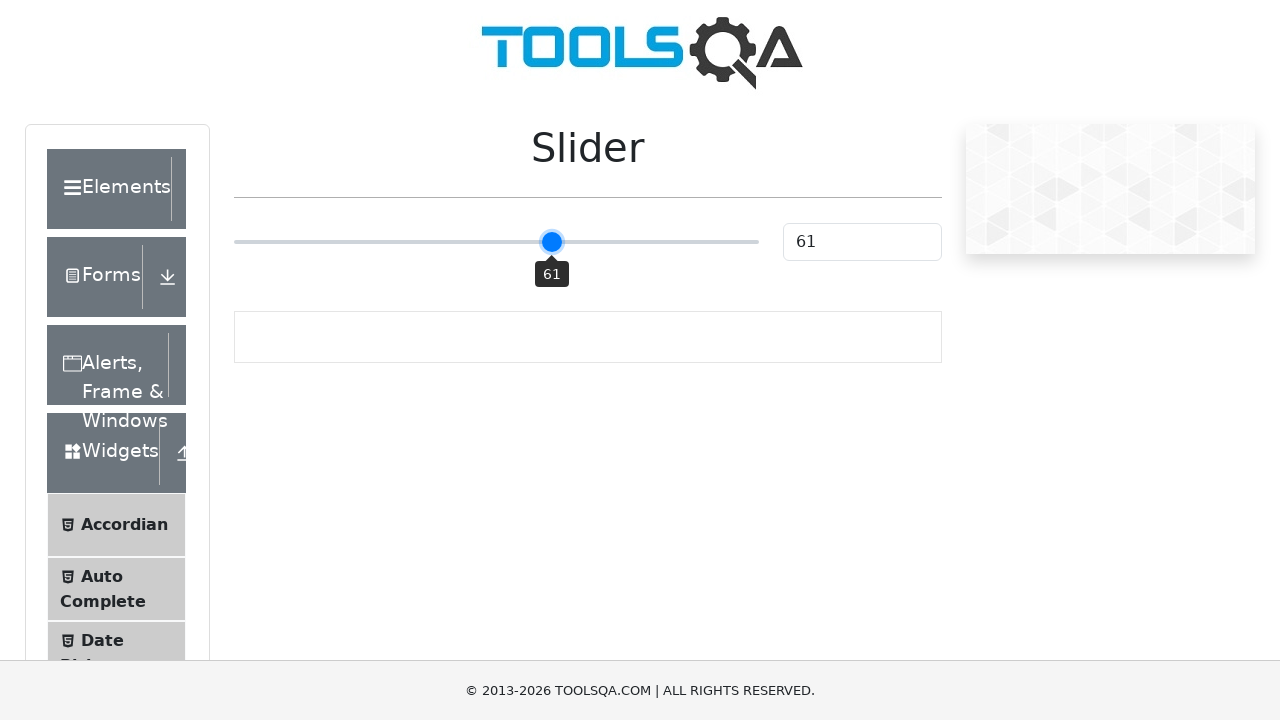

Pressed ArrowRight key (iteration 12/51)
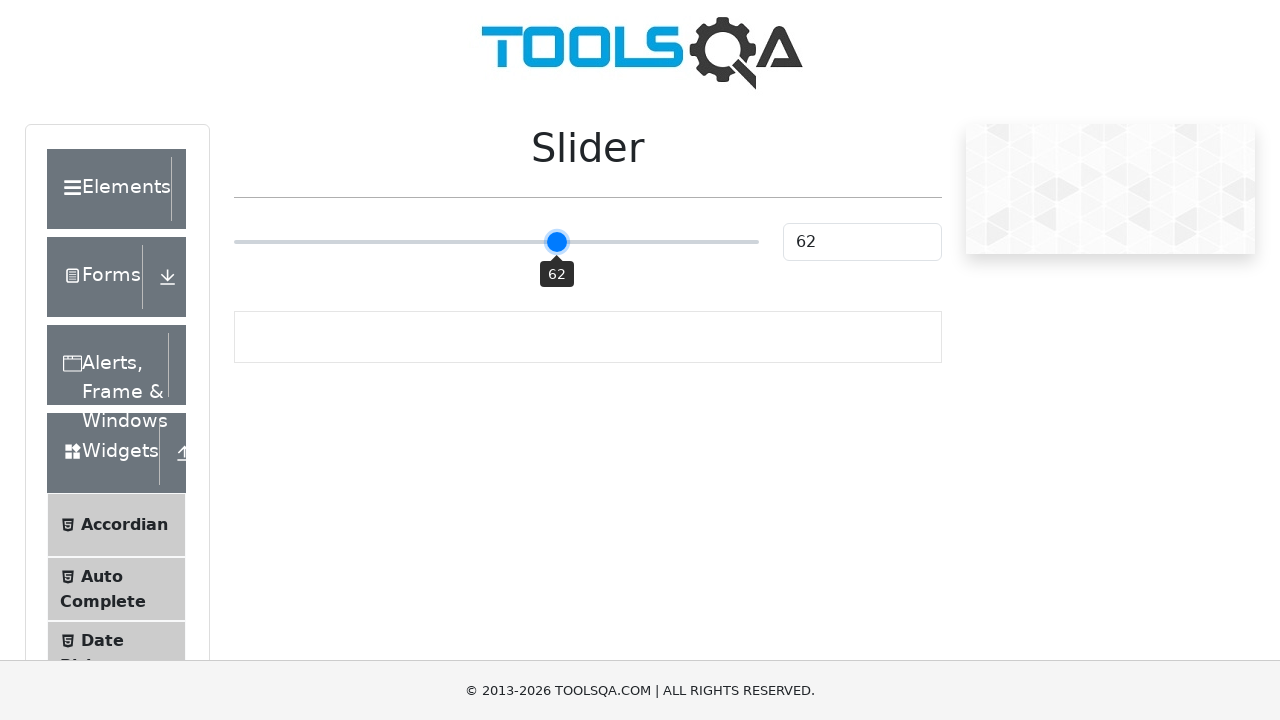

Pressed ArrowRight key (iteration 13/51)
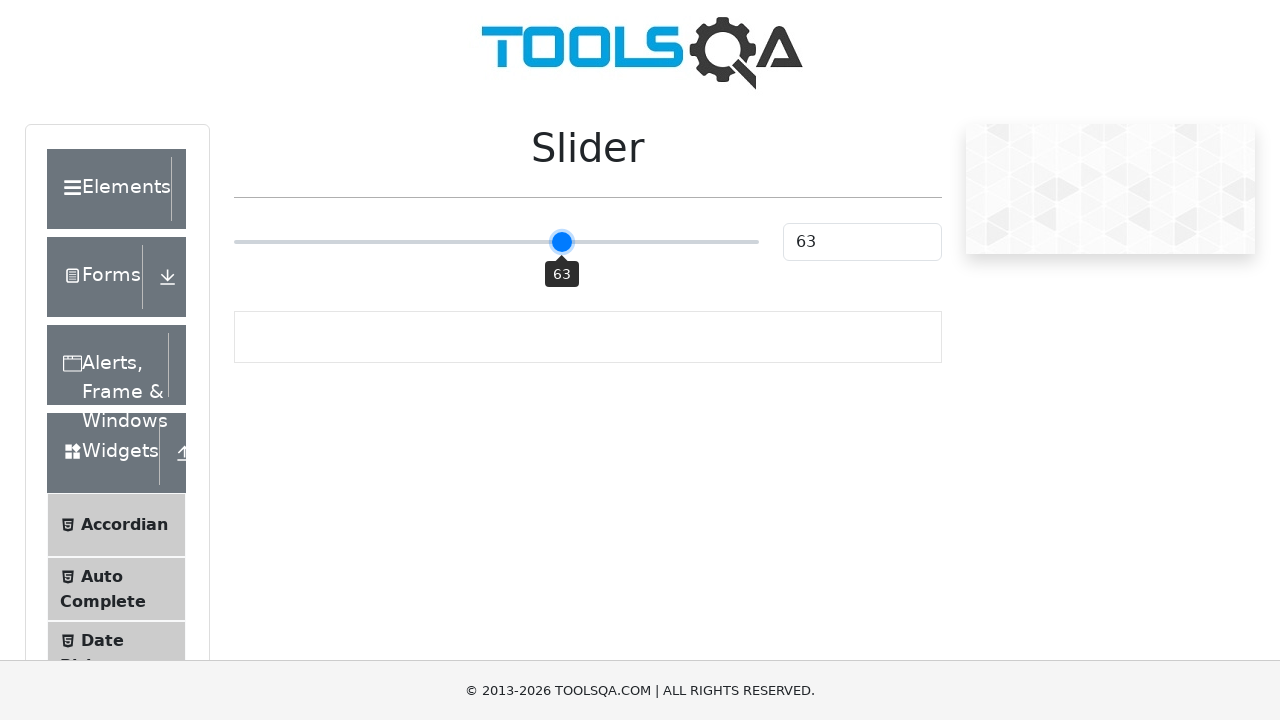

Pressed ArrowRight key (iteration 14/51)
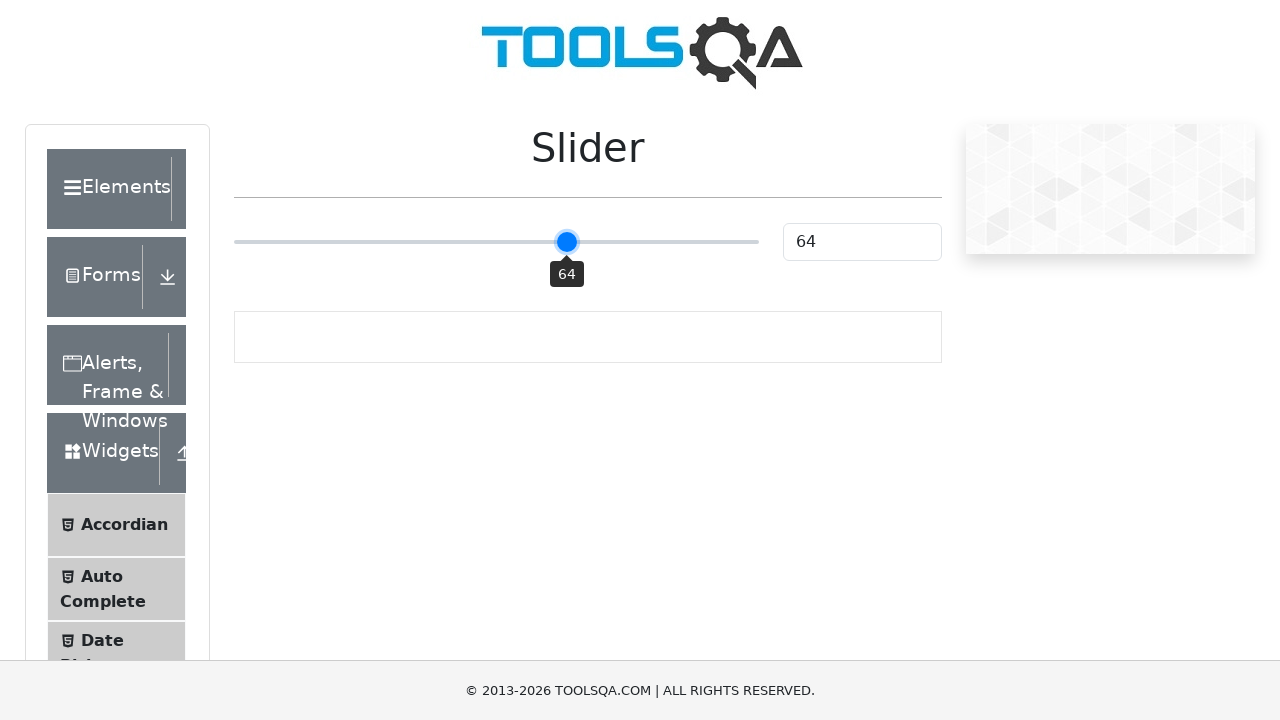

Pressed ArrowRight key (iteration 15/51)
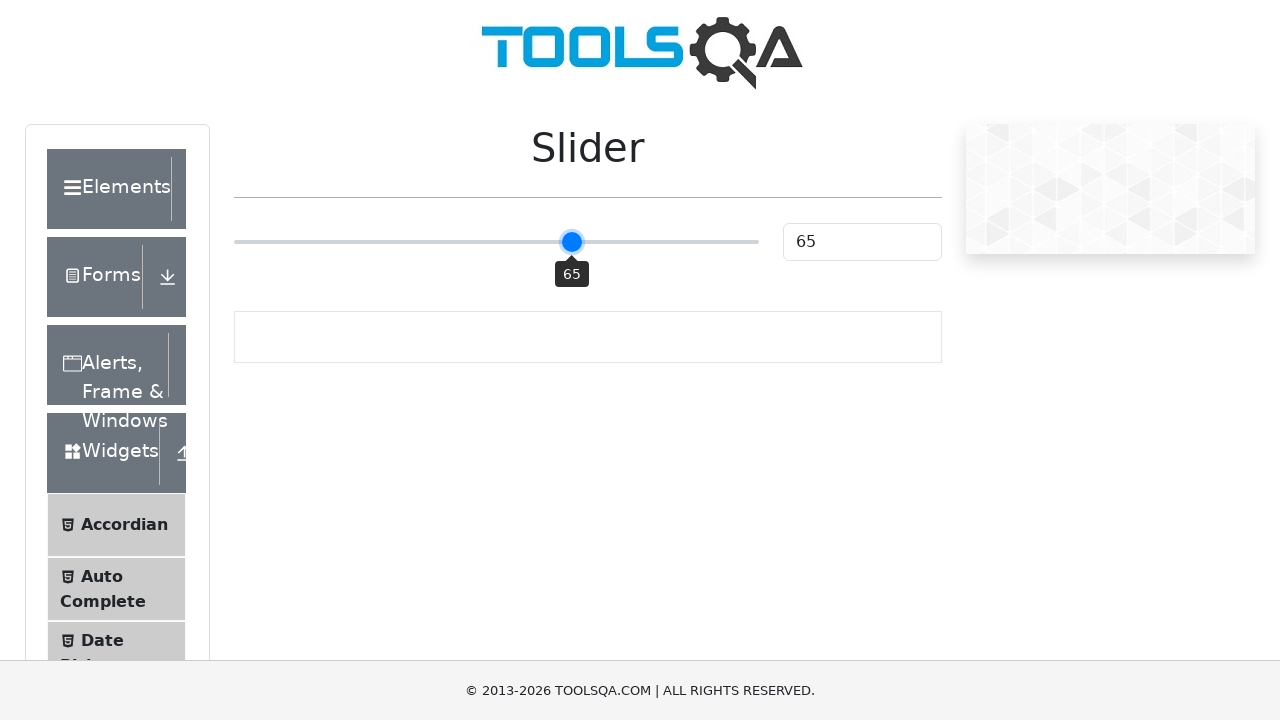

Pressed ArrowRight key (iteration 16/51)
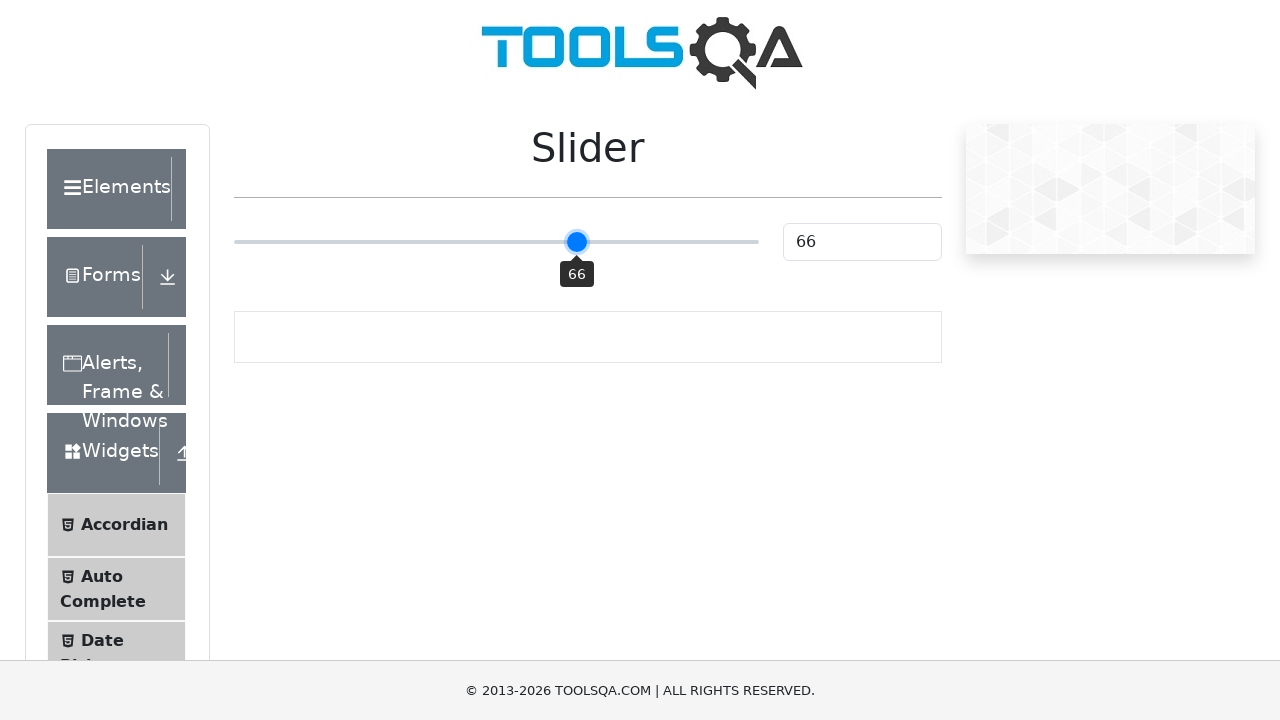

Pressed ArrowRight key (iteration 17/51)
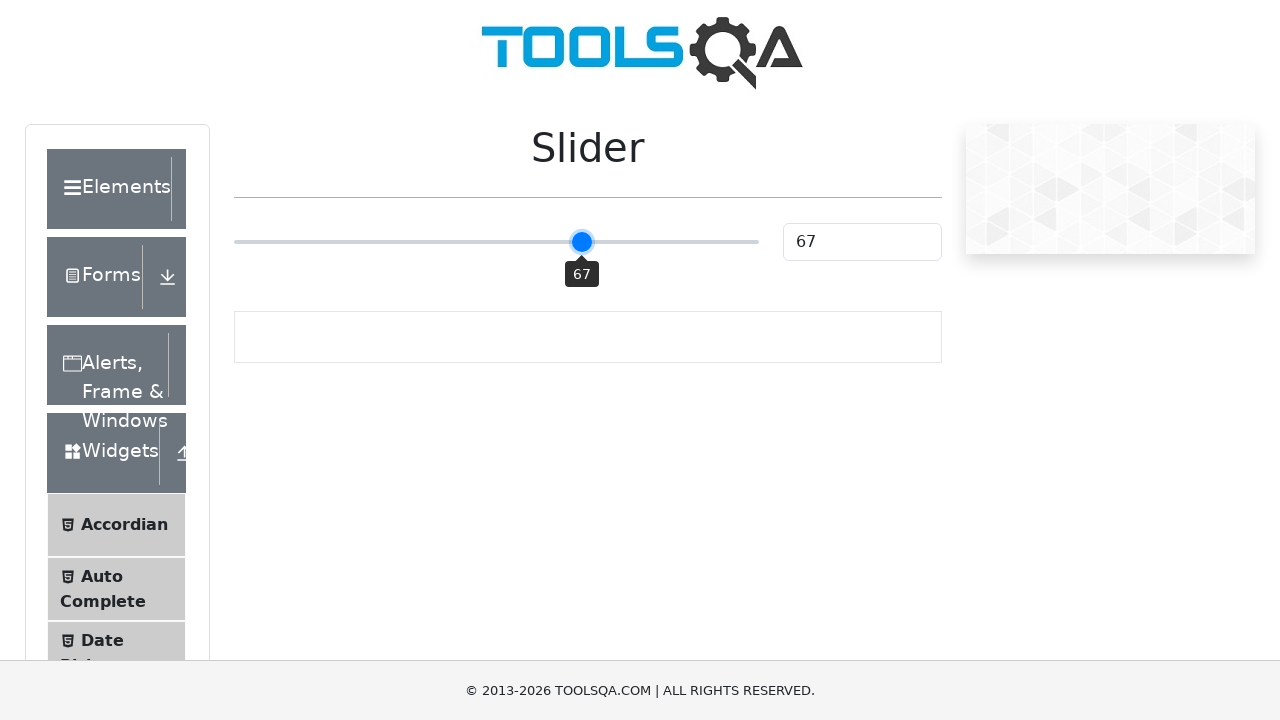

Pressed ArrowRight key (iteration 18/51)
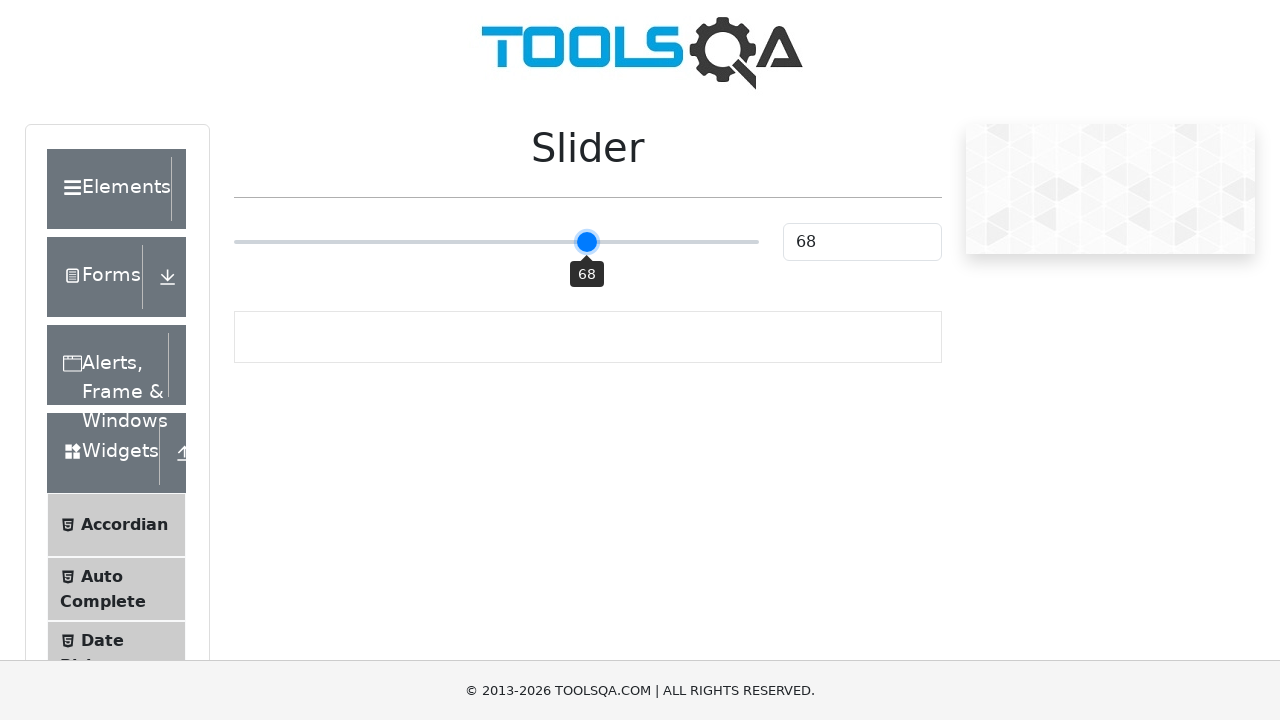

Pressed ArrowRight key (iteration 19/51)
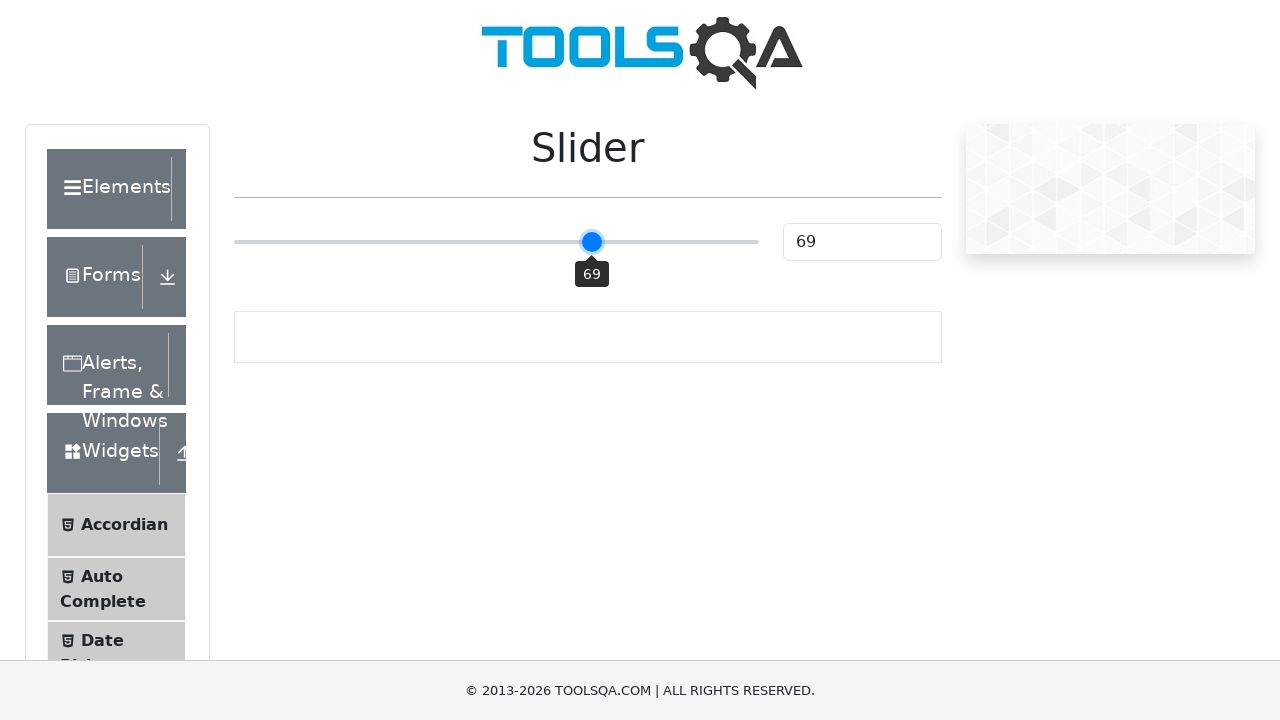

Pressed ArrowRight key (iteration 20/51)
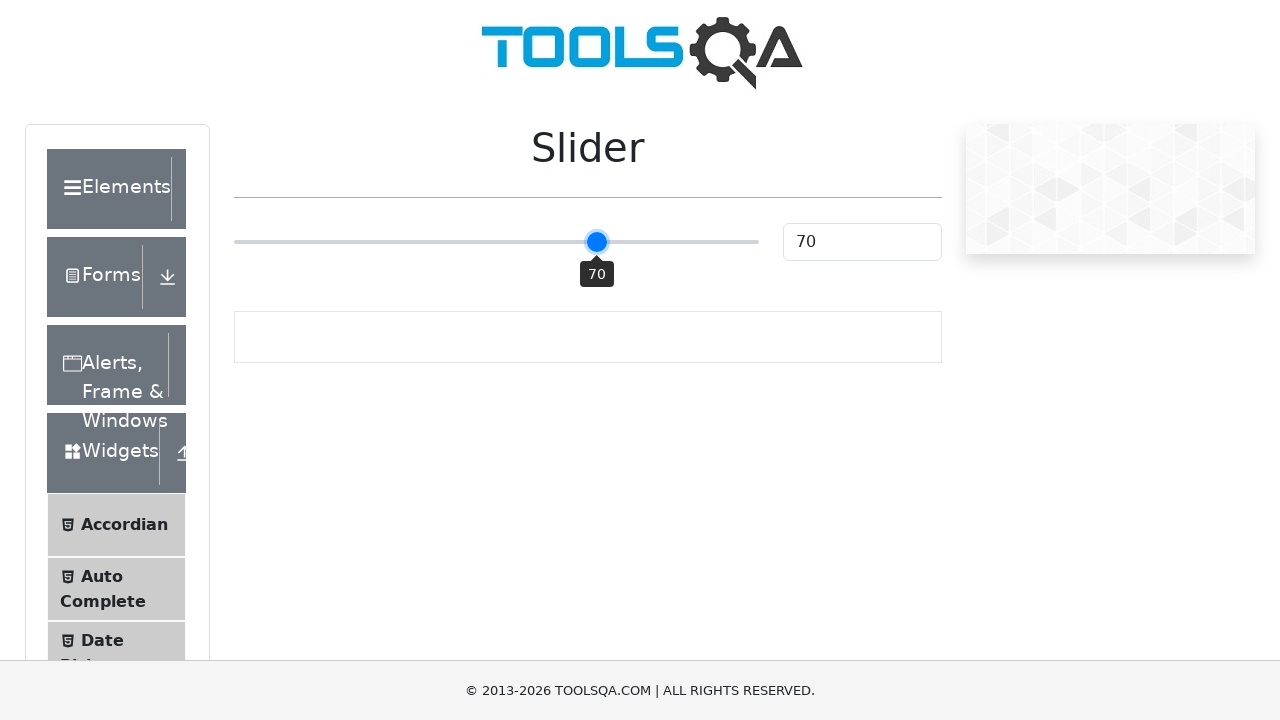

Pressed ArrowRight key (iteration 21/51)
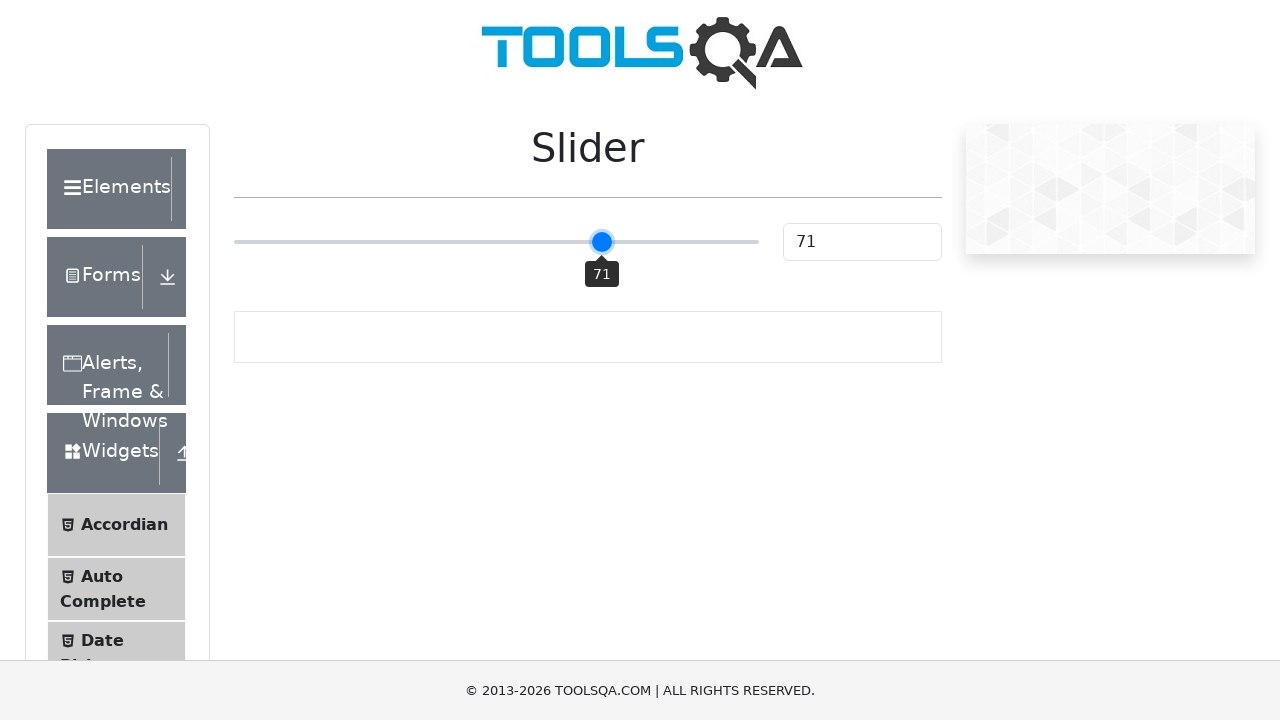

Pressed ArrowRight key (iteration 22/51)
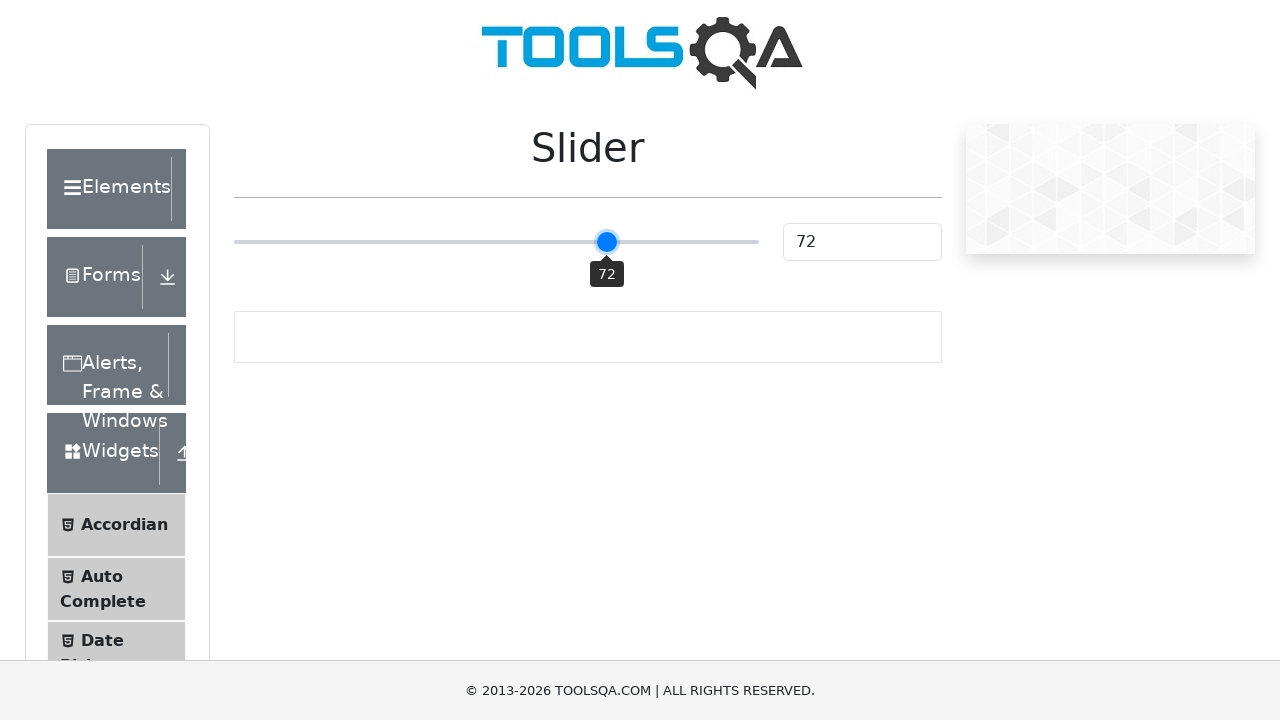

Pressed ArrowRight key (iteration 23/51)
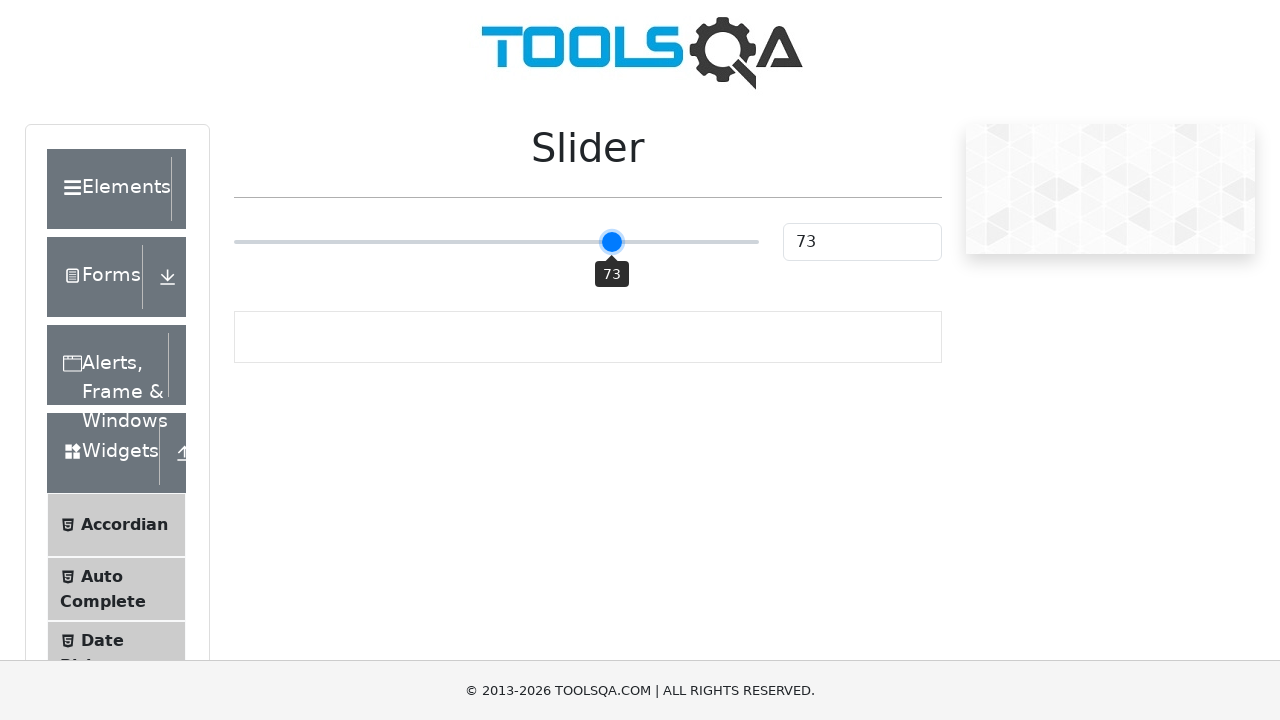

Pressed ArrowRight key (iteration 24/51)
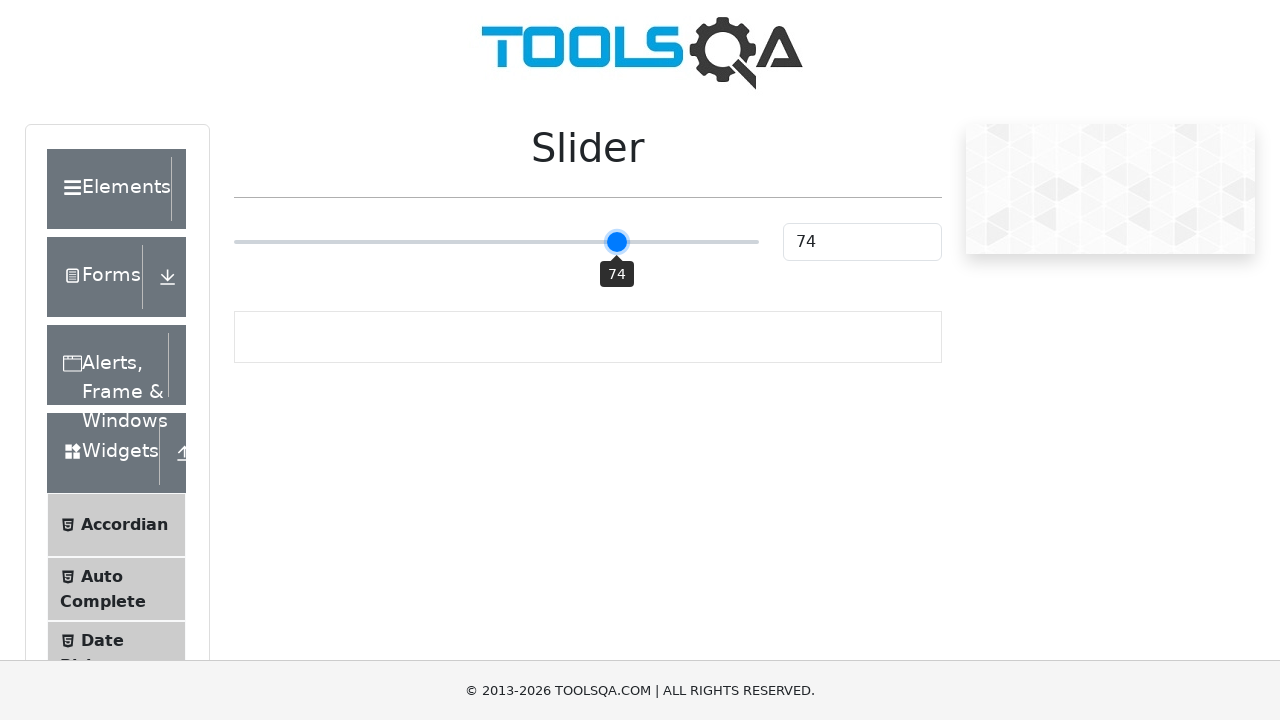

Pressed ArrowRight key (iteration 25/51)
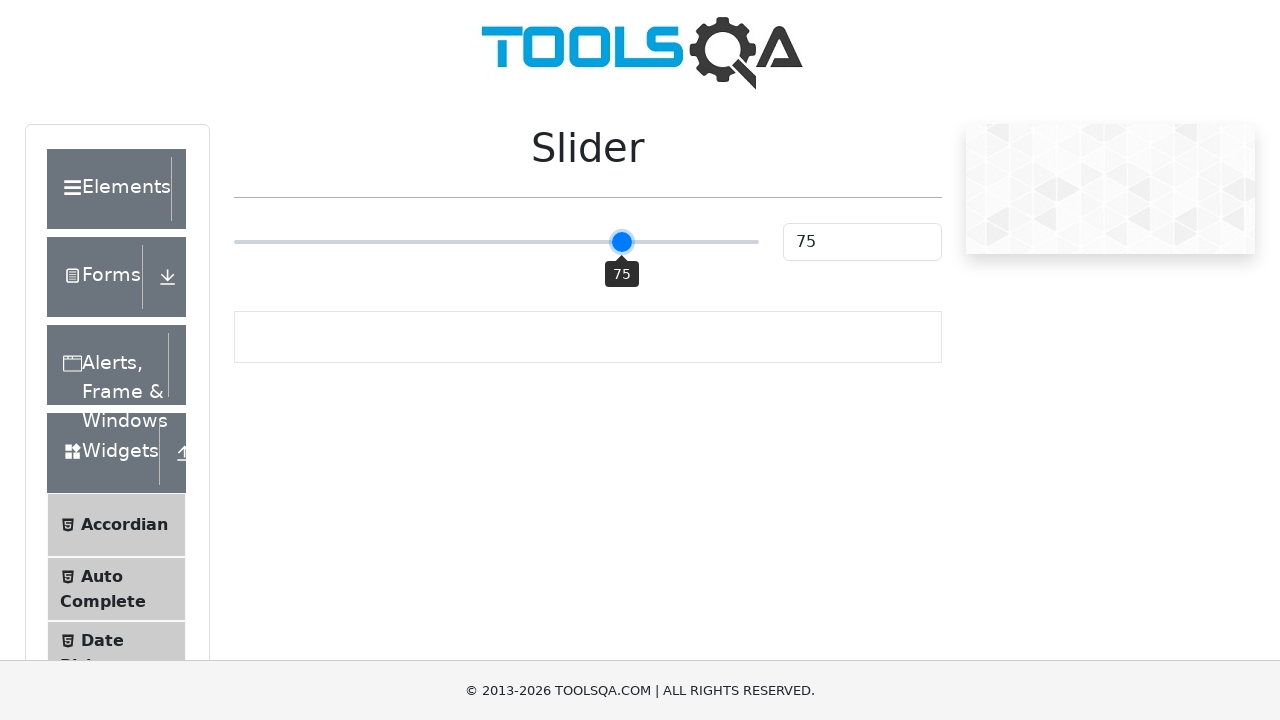

Pressed ArrowRight key (iteration 26/51)
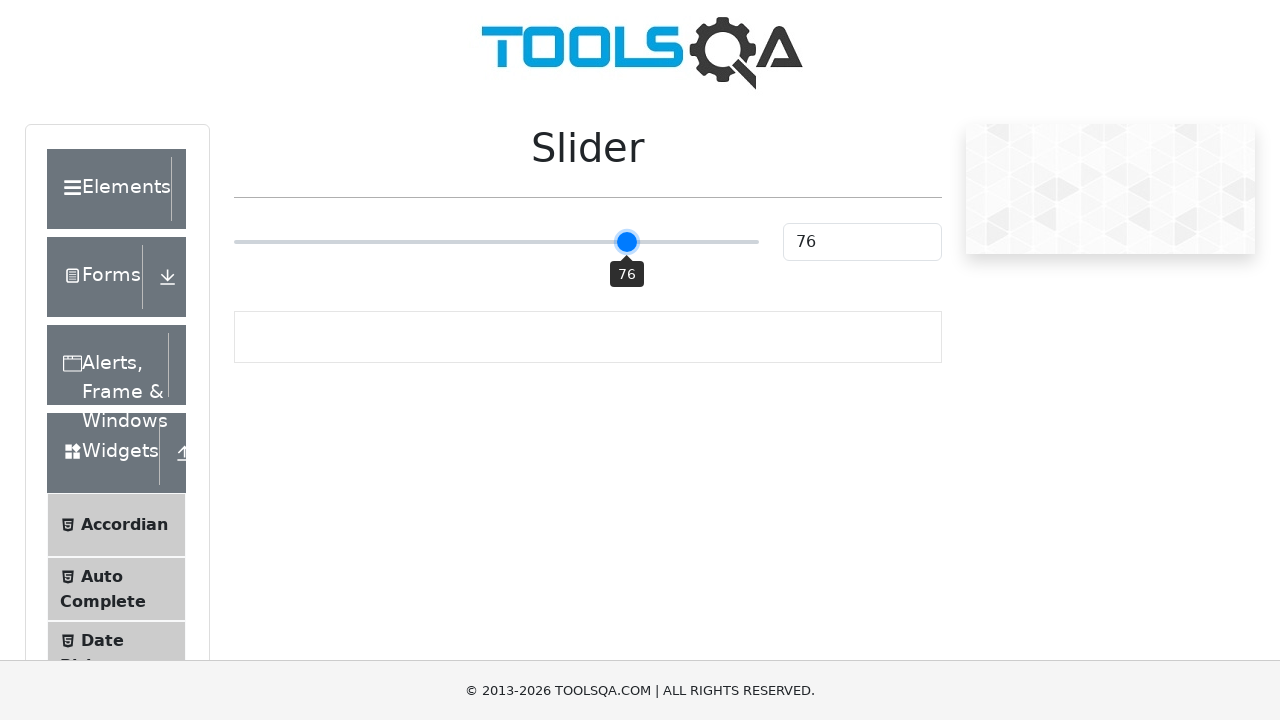

Pressed ArrowRight key (iteration 27/51)
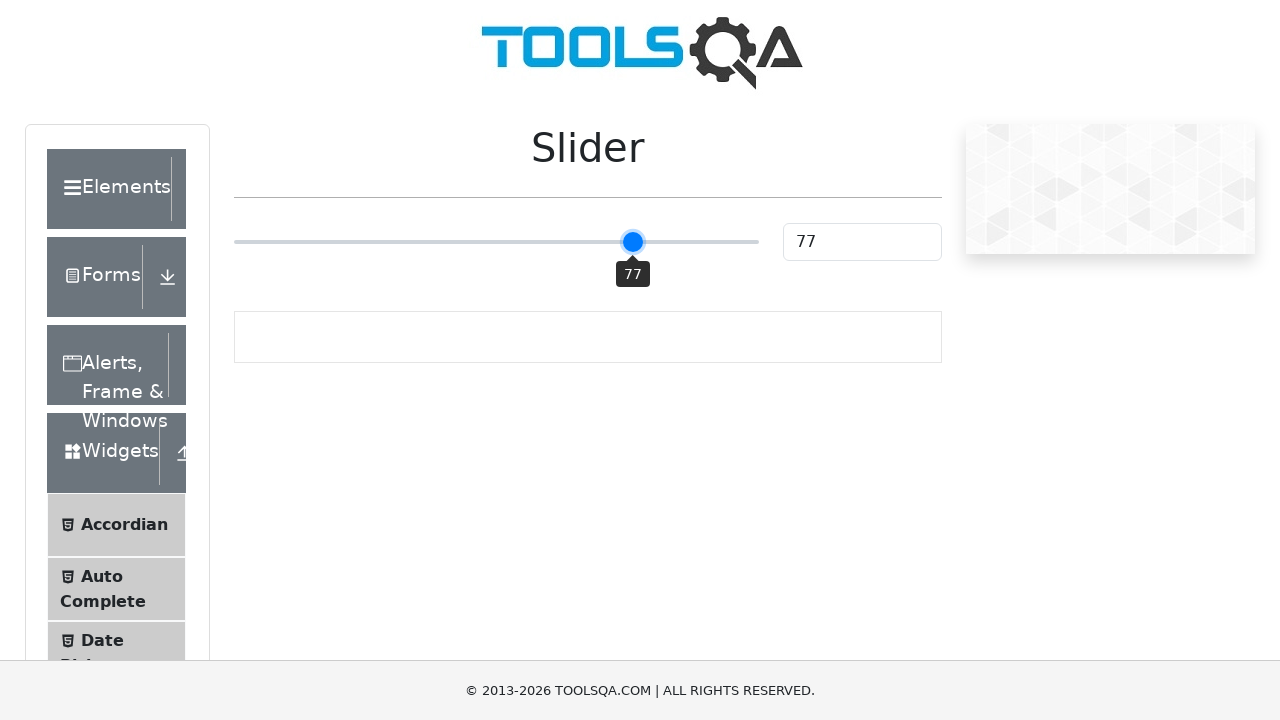

Pressed ArrowRight key (iteration 28/51)
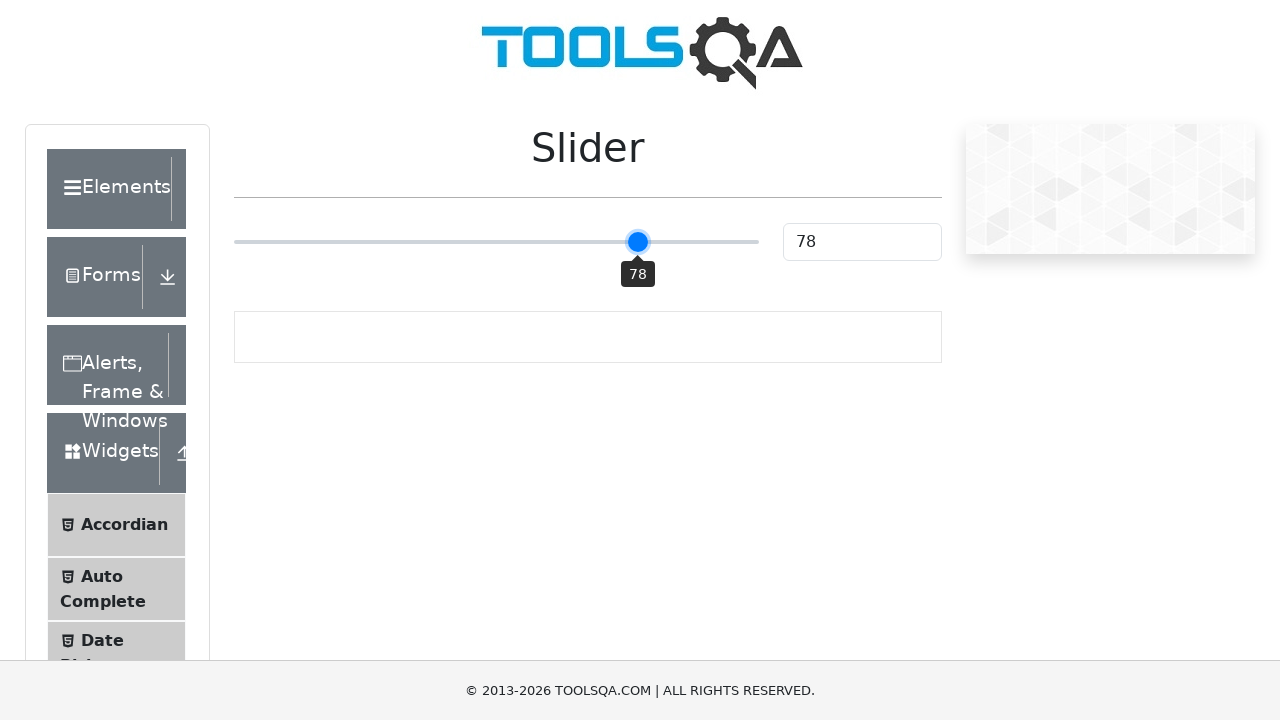

Pressed ArrowRight key (iteration 29/51)
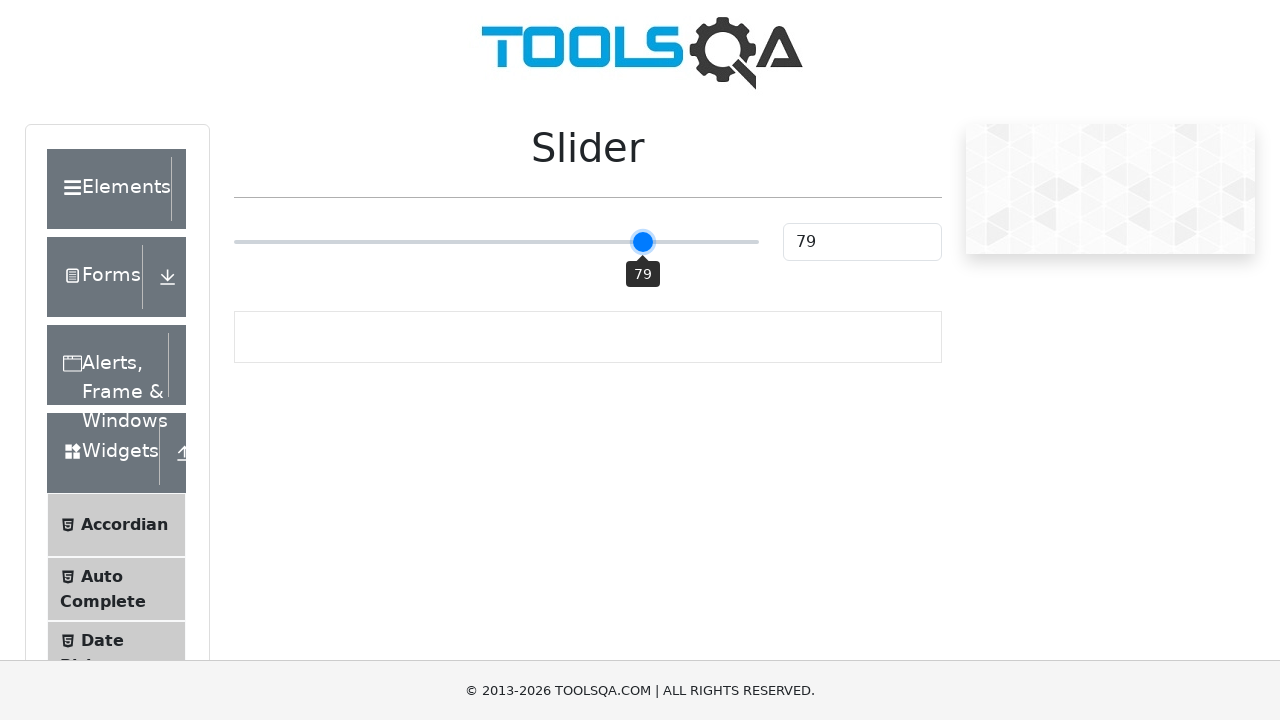

Pressed ArrowRight key (iteration 30/51)
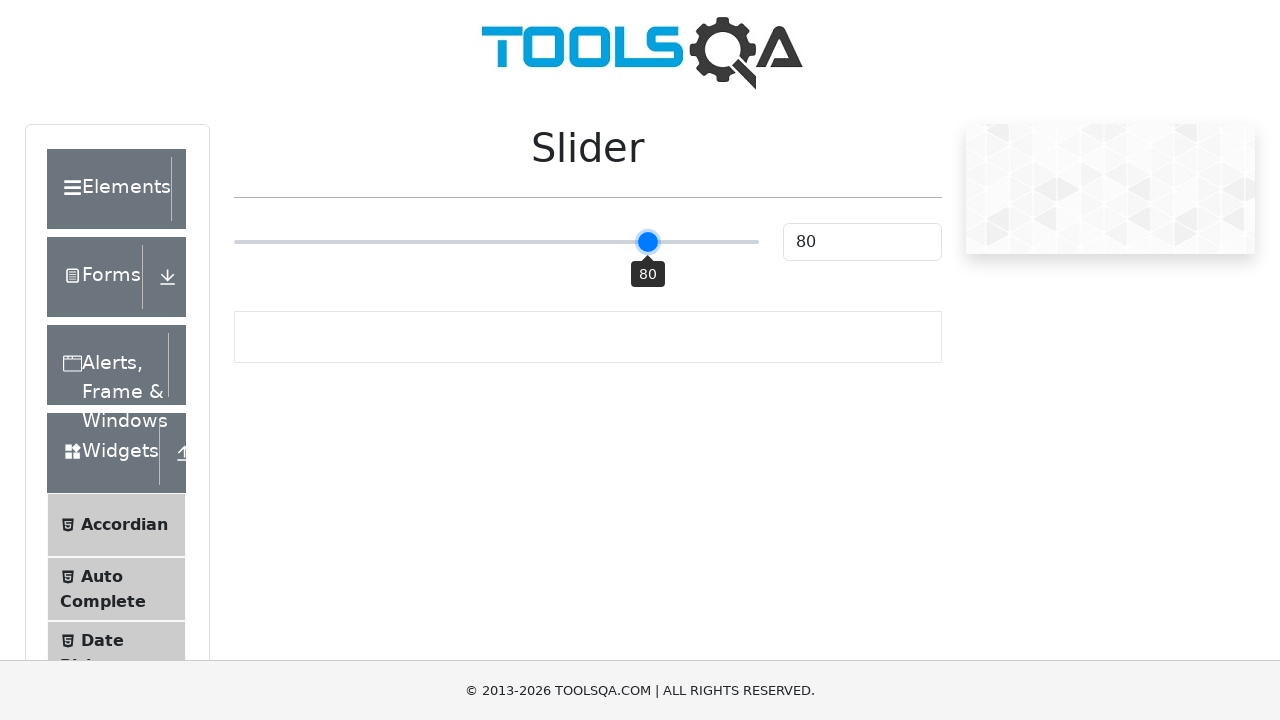

Pressed ArrowRight key (iteration 31/51)
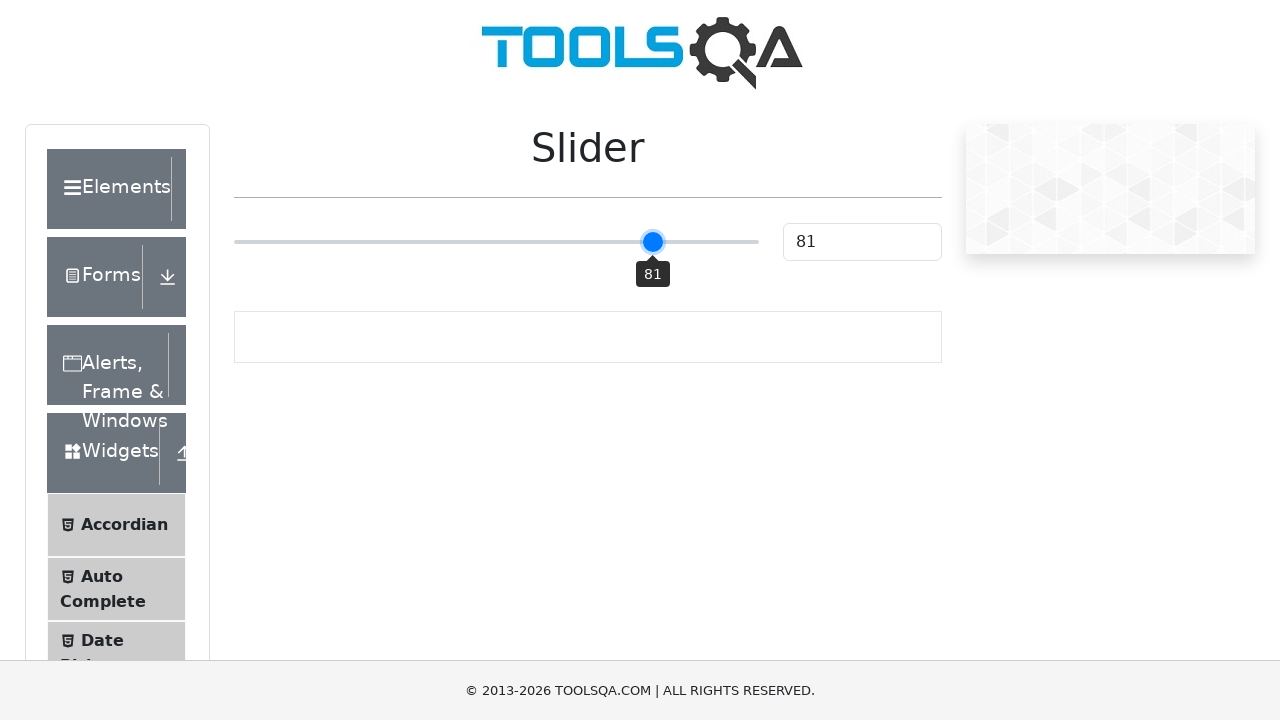

Pressed ArrowRight key (iteration 32/51)
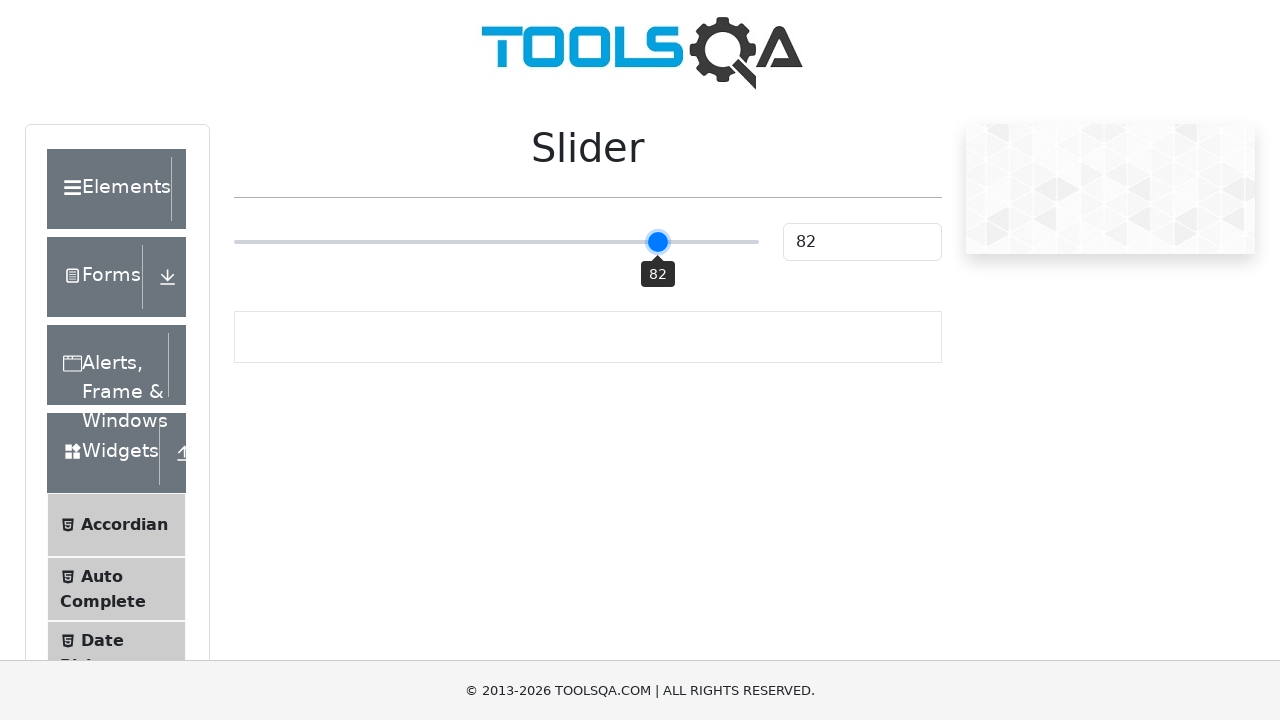

Pressed ArrowRight key (iteration 33/51)
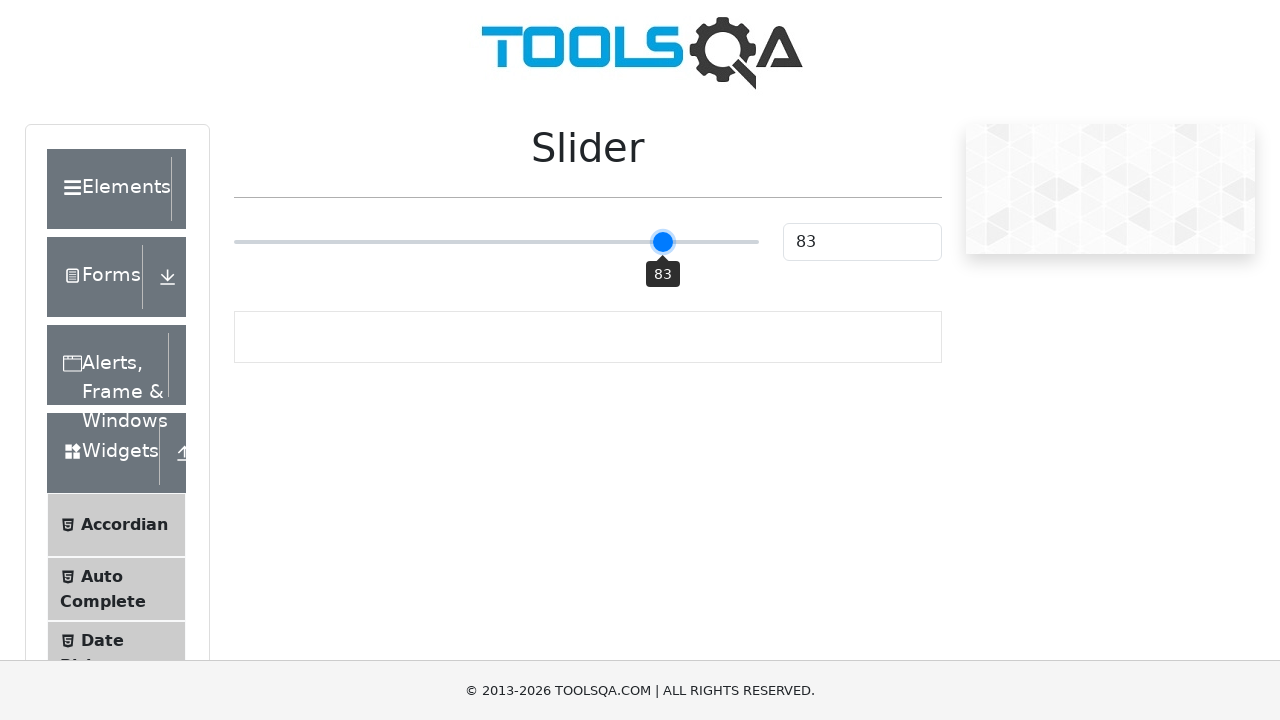

Pressed ArrowRight key (iteration 34/51)
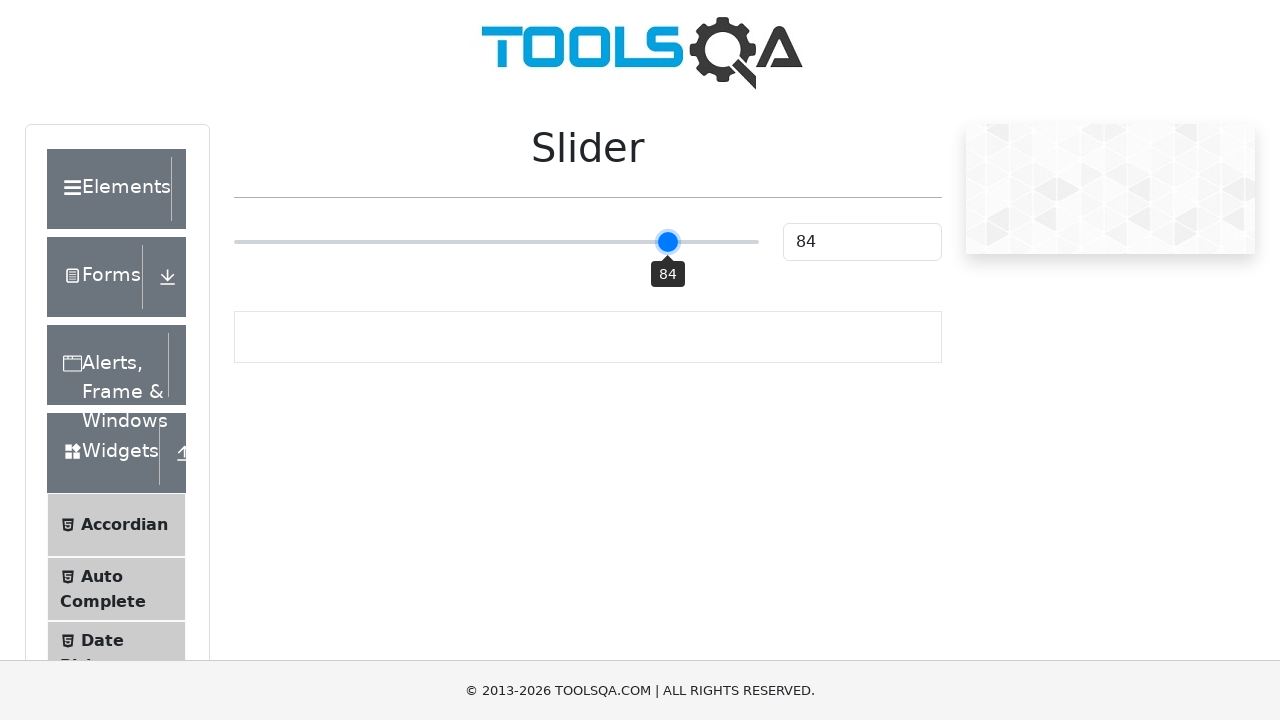

Pressed ArrowRight key (iteration 35/51)
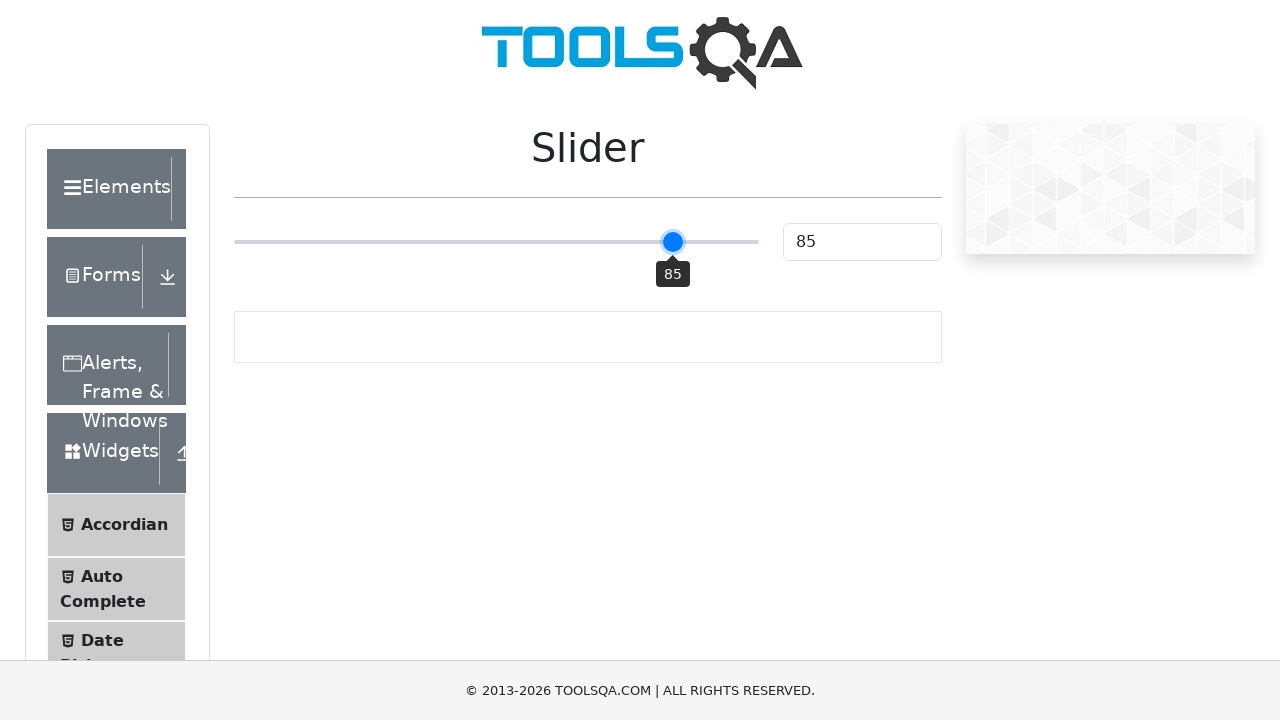

Pressed ArrowRight key (iteration 36/51)
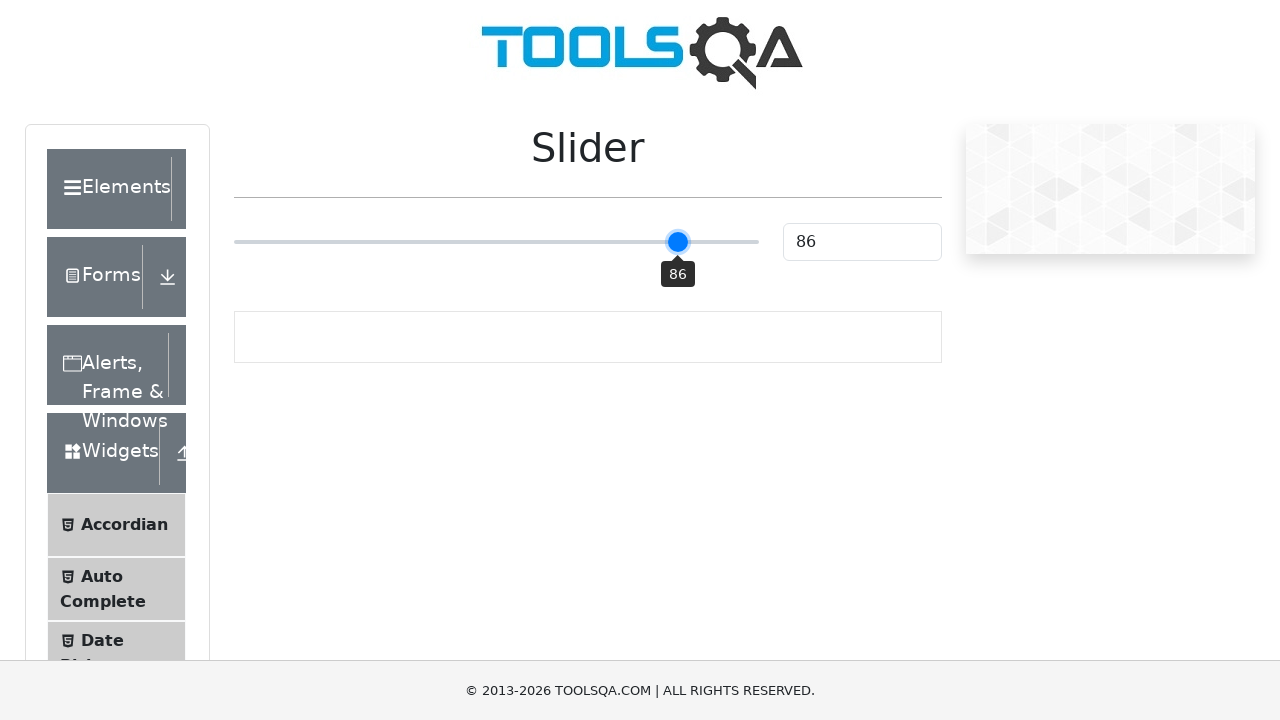

Pressed ArrowRight key (iteration 37/51)
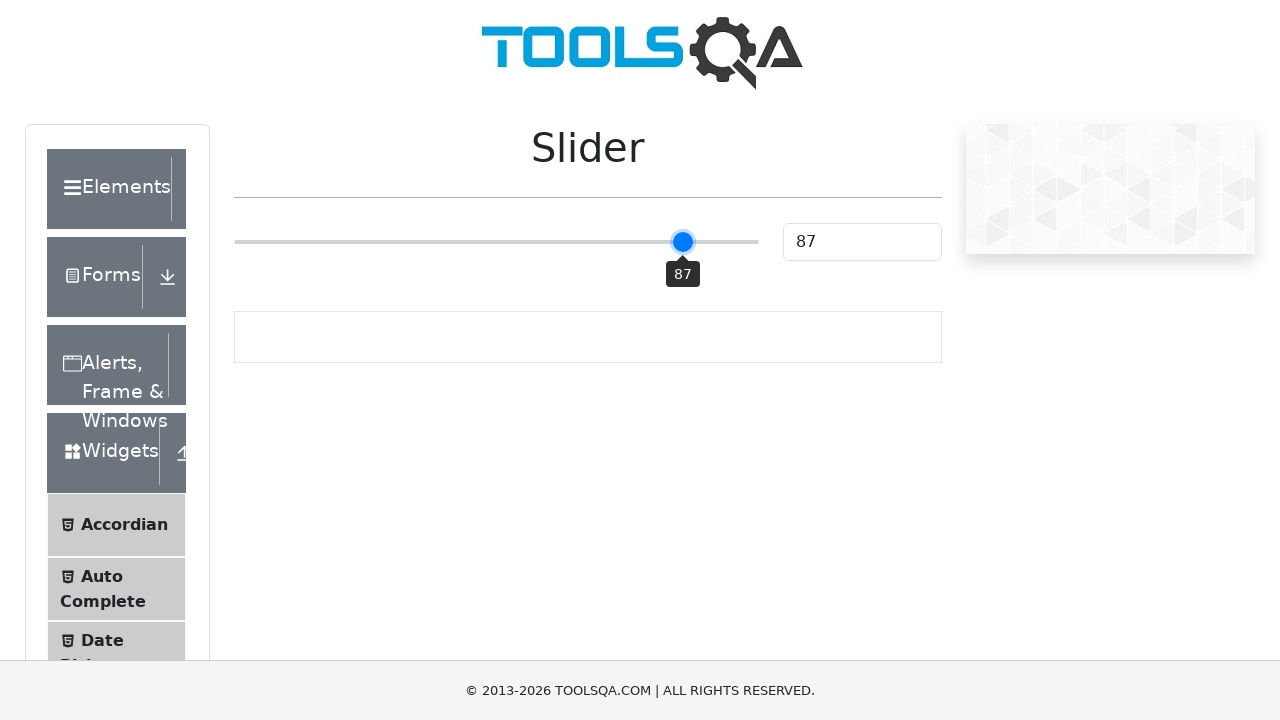

Pressed ArrowRight key (iteration 38/51)
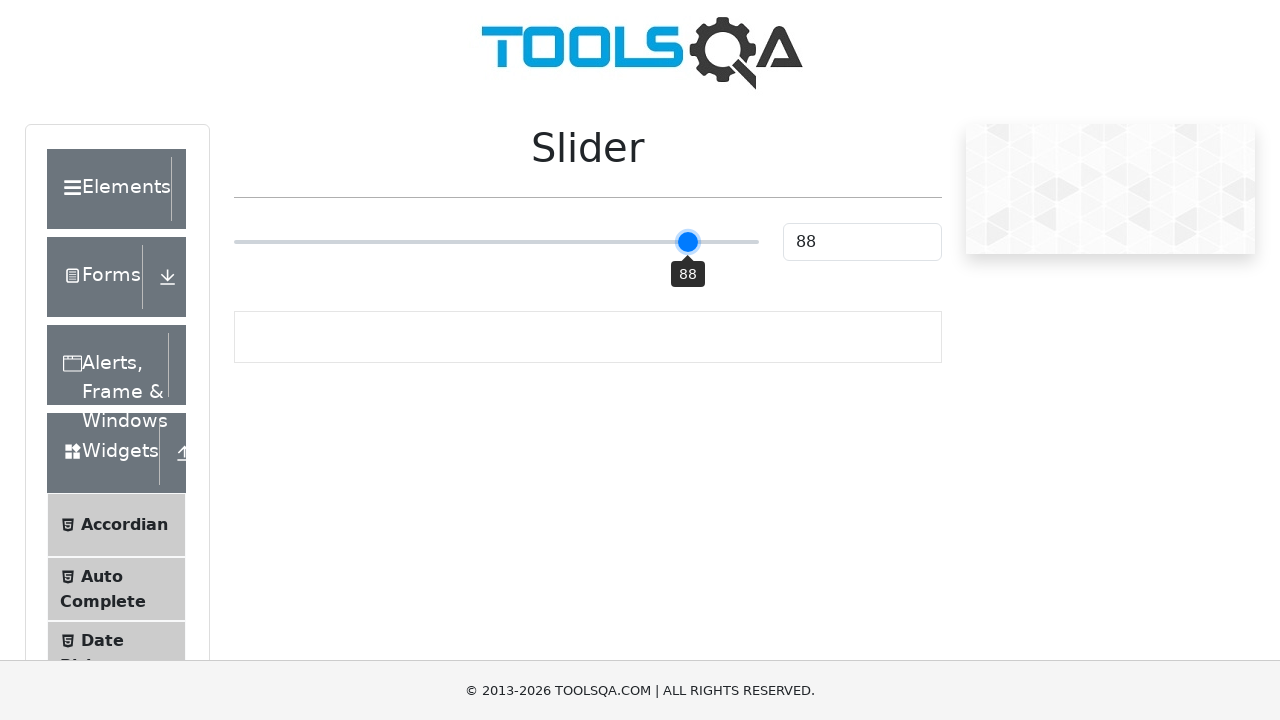

Pressed ArrowRight key (iteration 39/51)
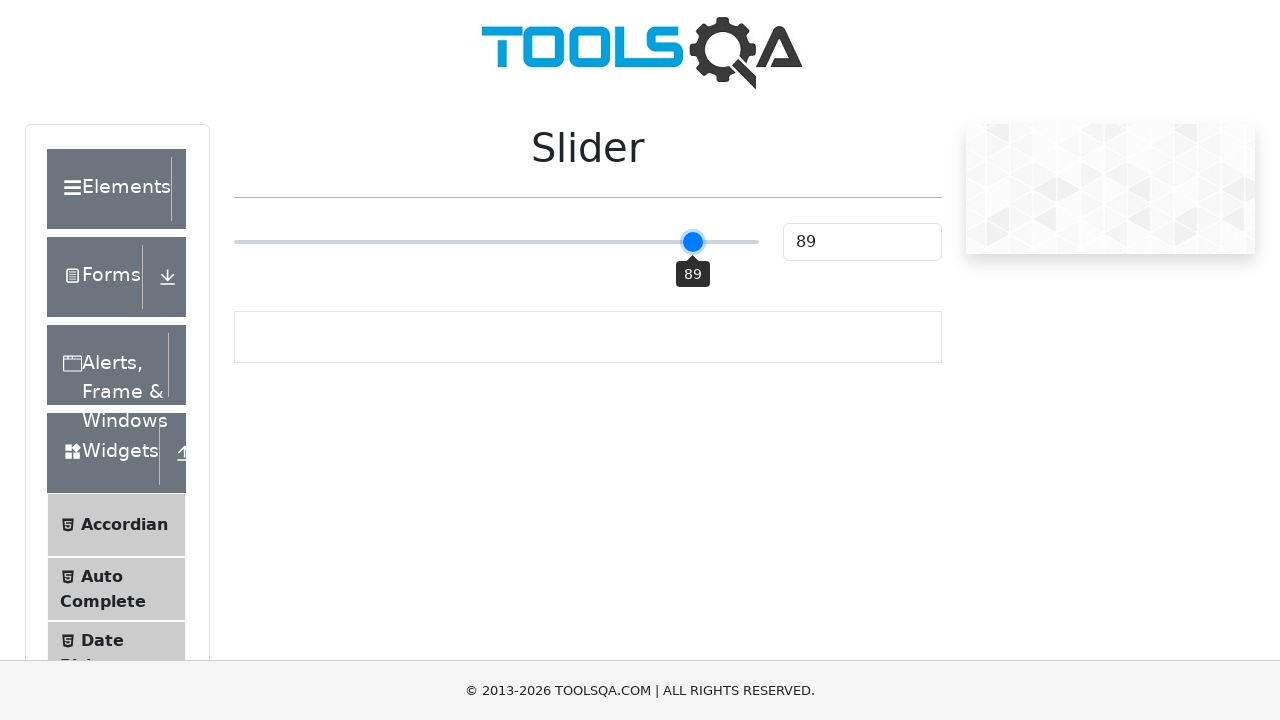

Pressed ArrowRight key (iteration 40/51)
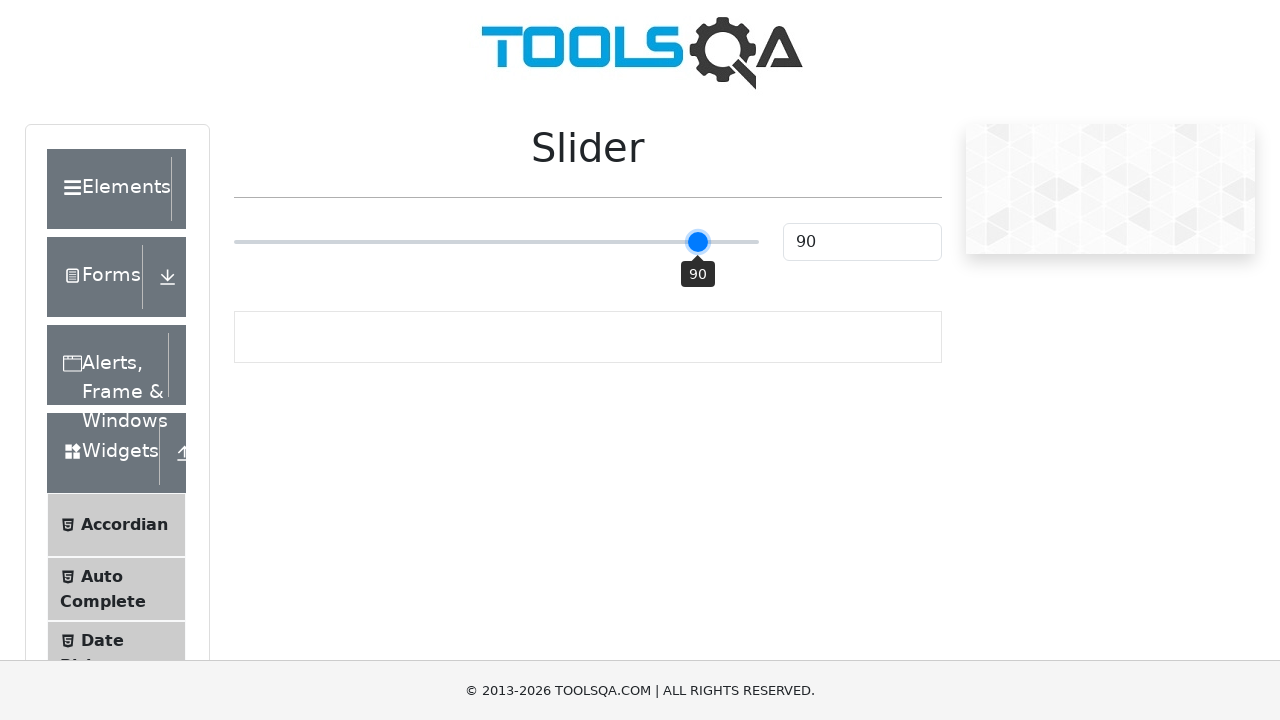

Pressed ArrowRight key (iteration 41/51)
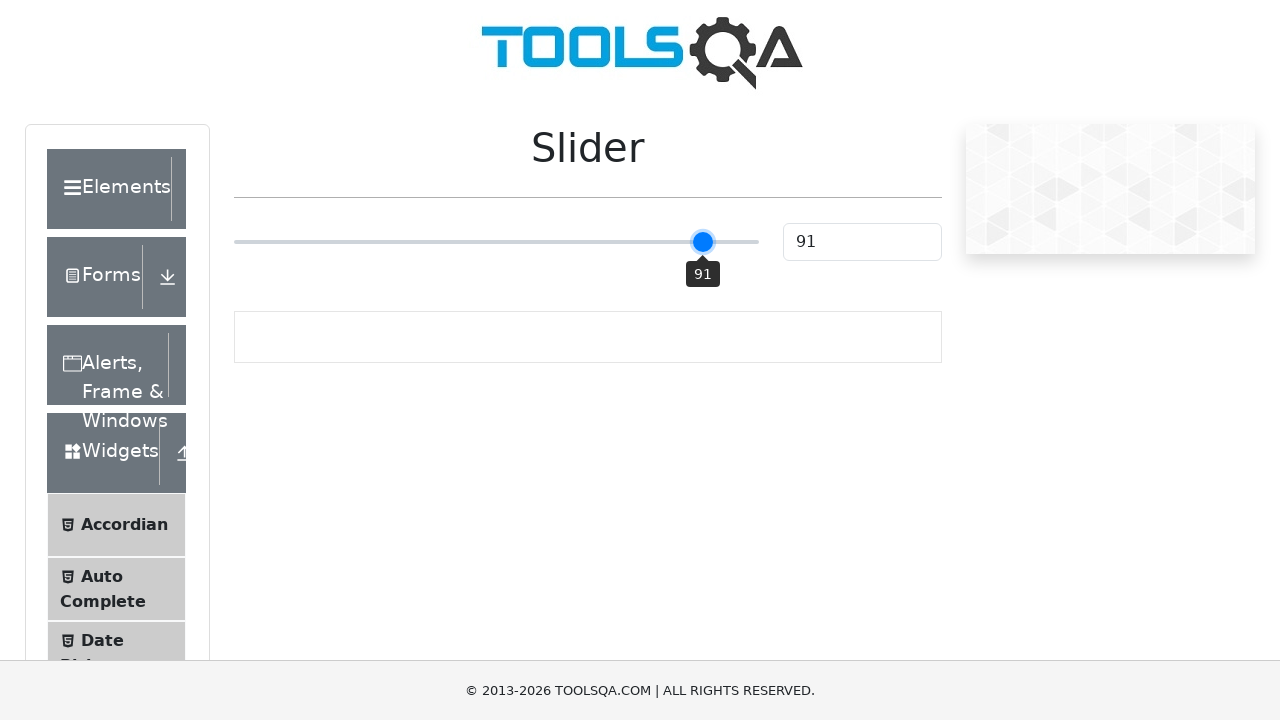

Pressed ArrowRight key (iteration 42/51)
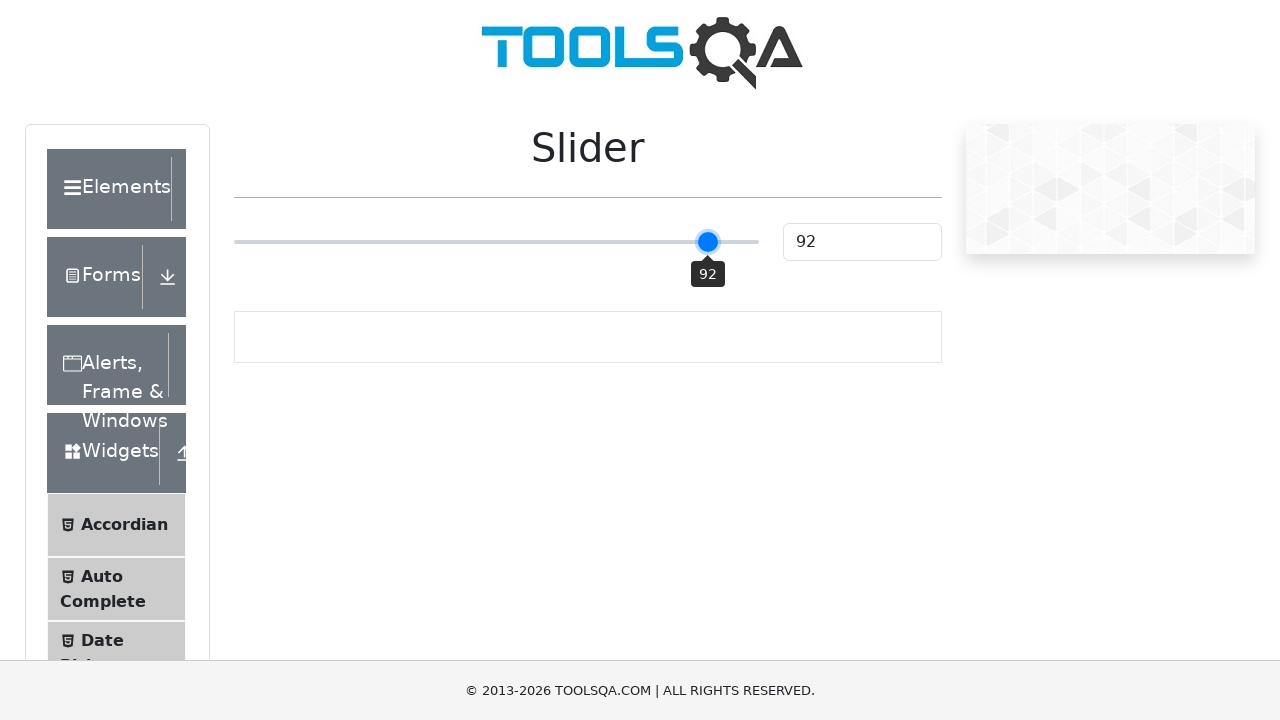

Pressed ArrowRight key (iteration 43/51)
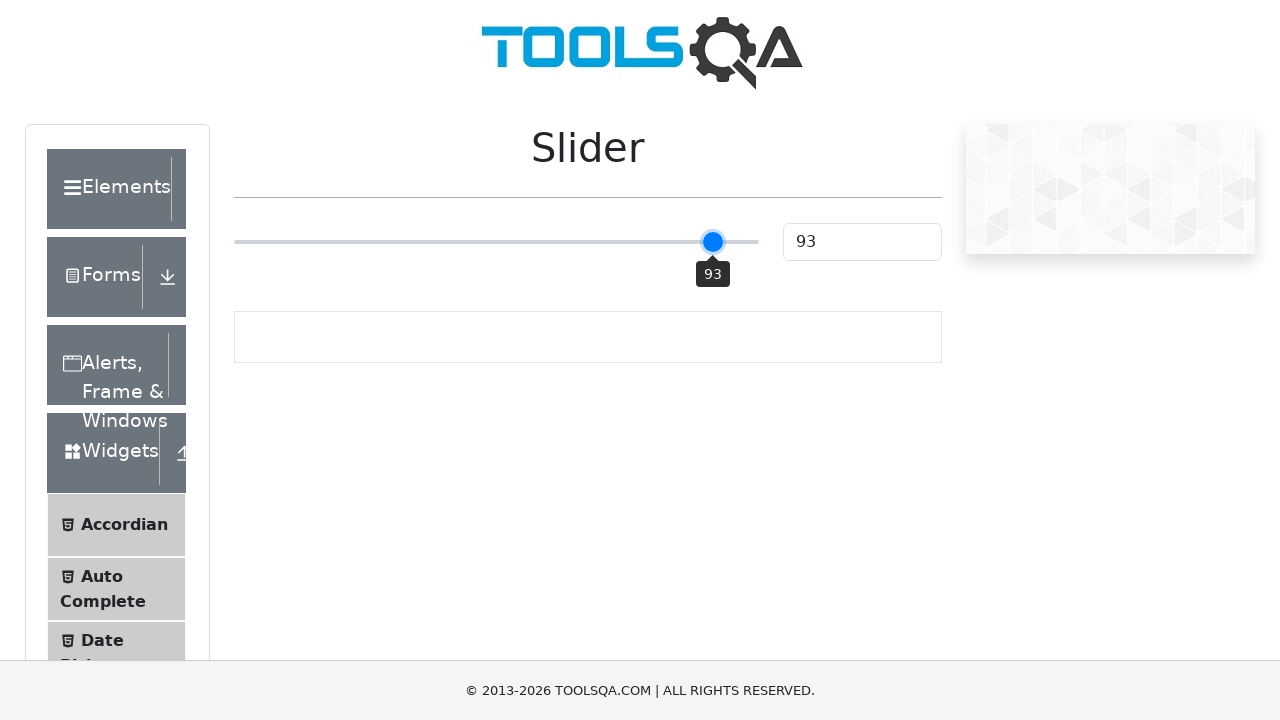

Pressed ArrowRight key (iteration 44/51)
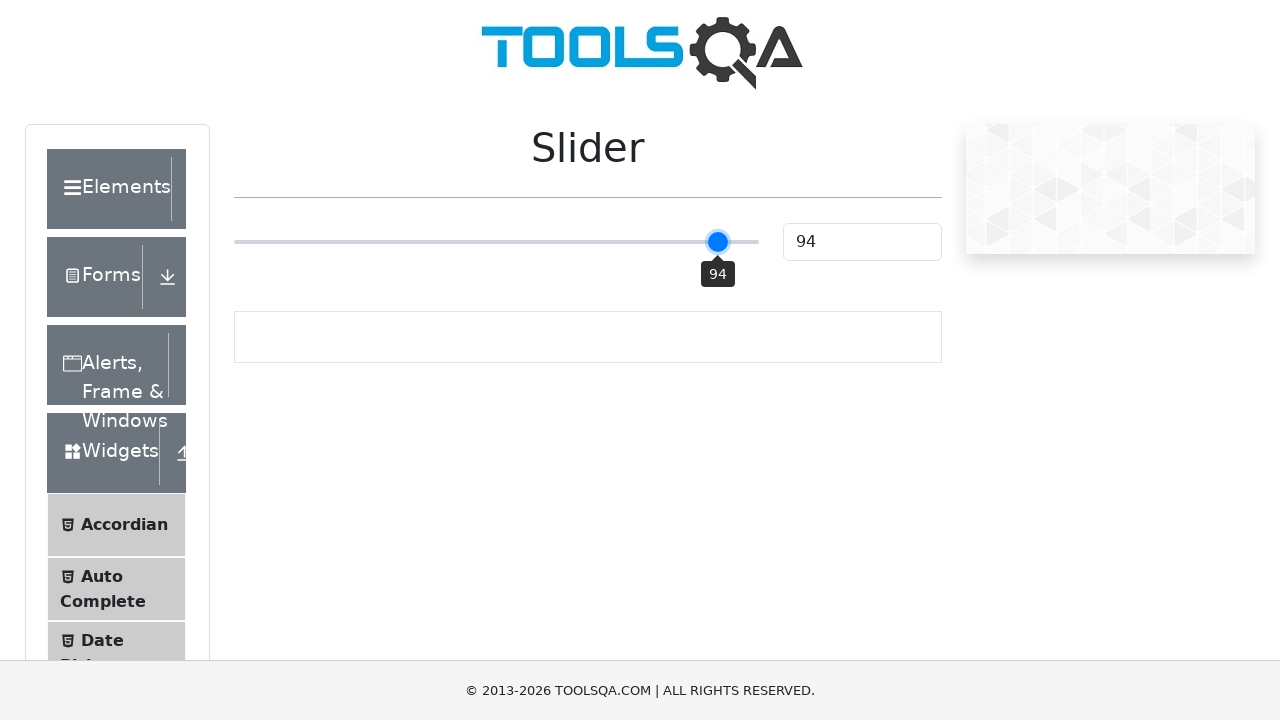

Pressed ArrowRight key (iteration 45/51)
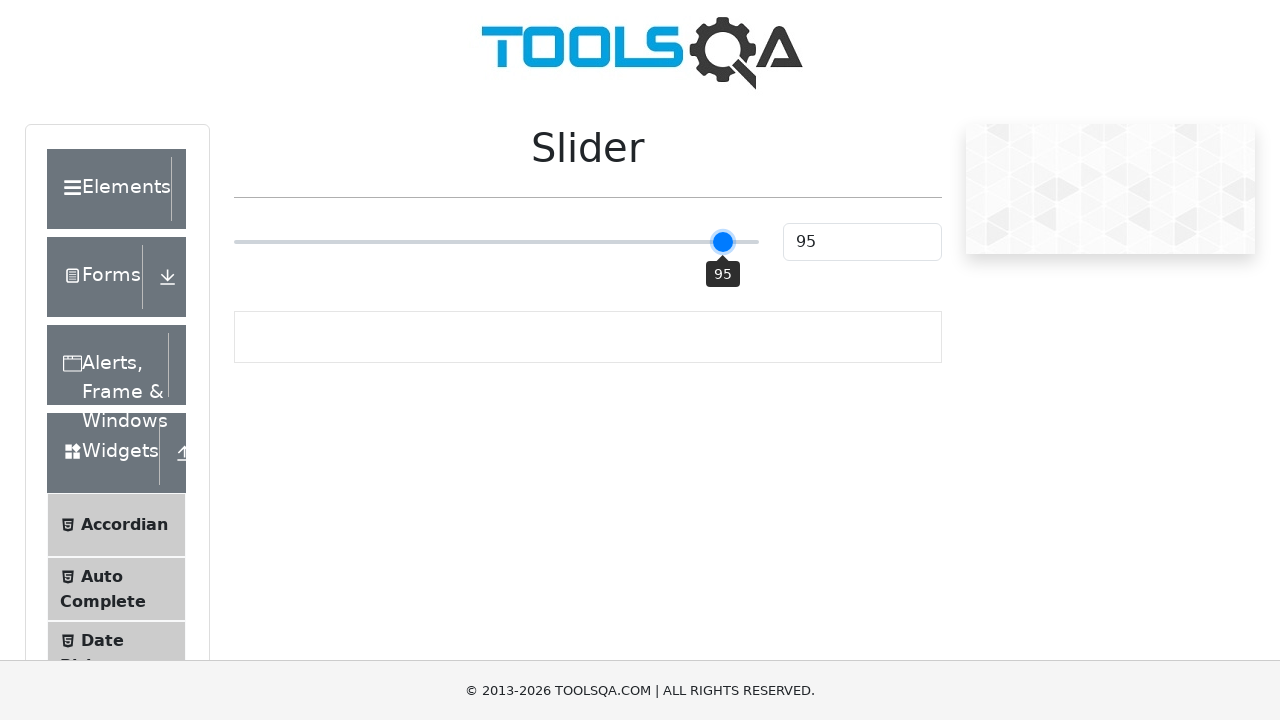

Pressed ArrowRight key (iteration 46/51)
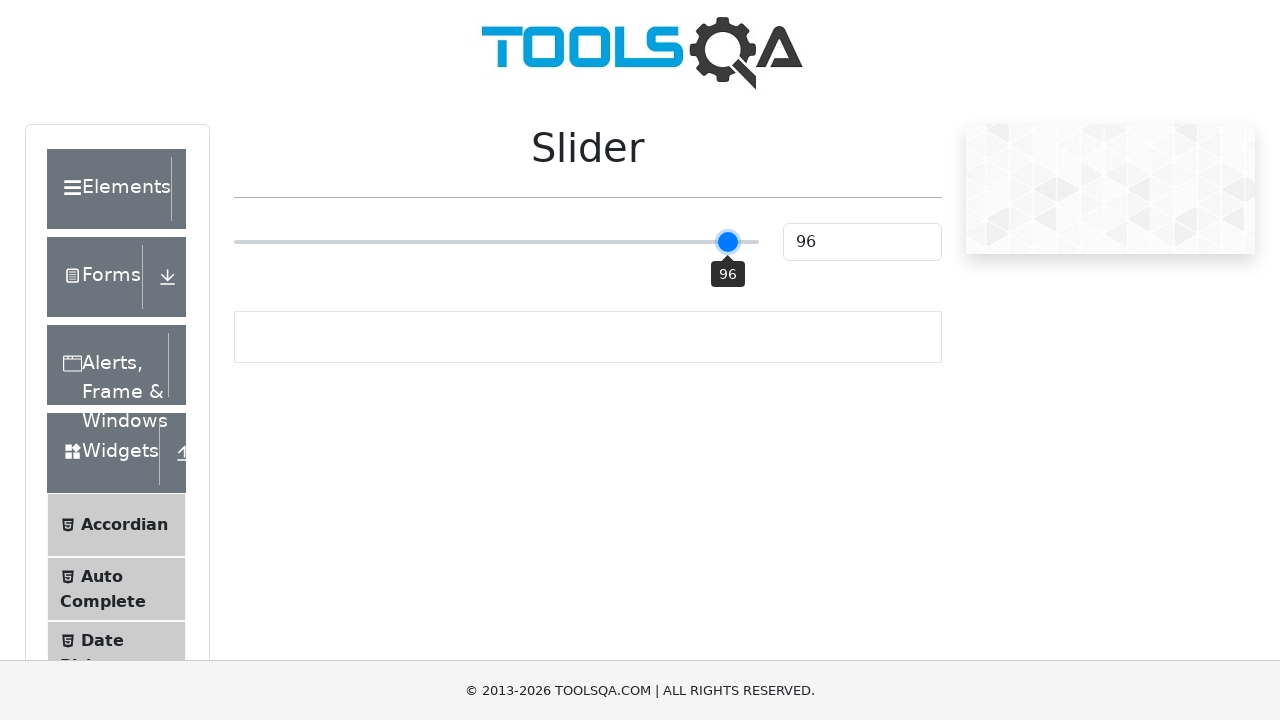

Pressed ArrowRight key (iteration 47/51)
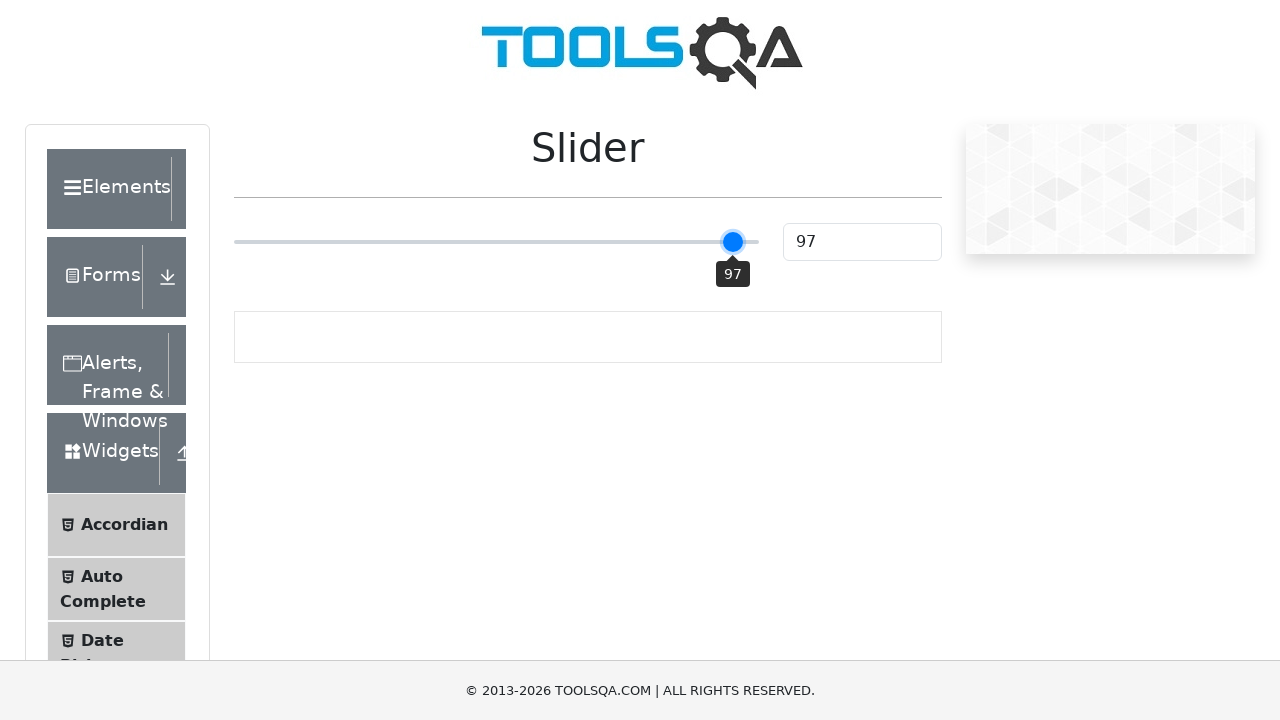

Pressed ArrowRight key (iteration 48/51)
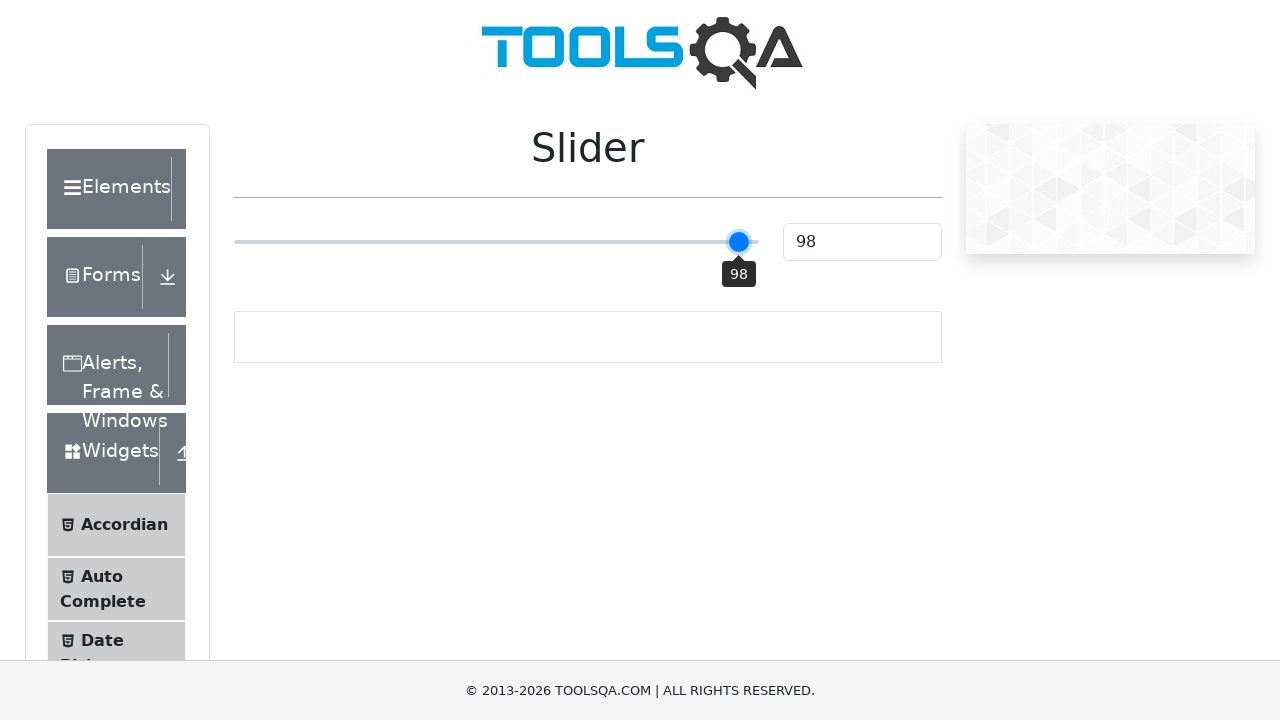

Pressed ArrowRight key (iteration 49/51)
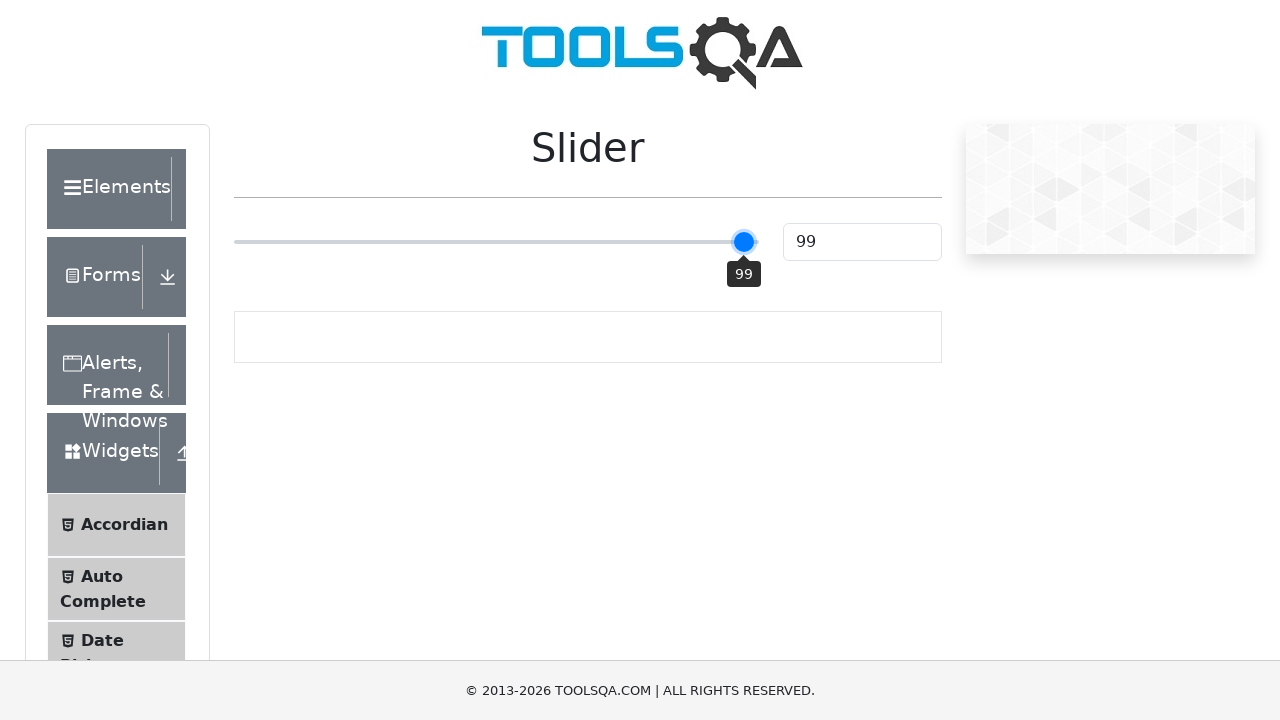

Pressed ArrowRight key (iteration 50/51)
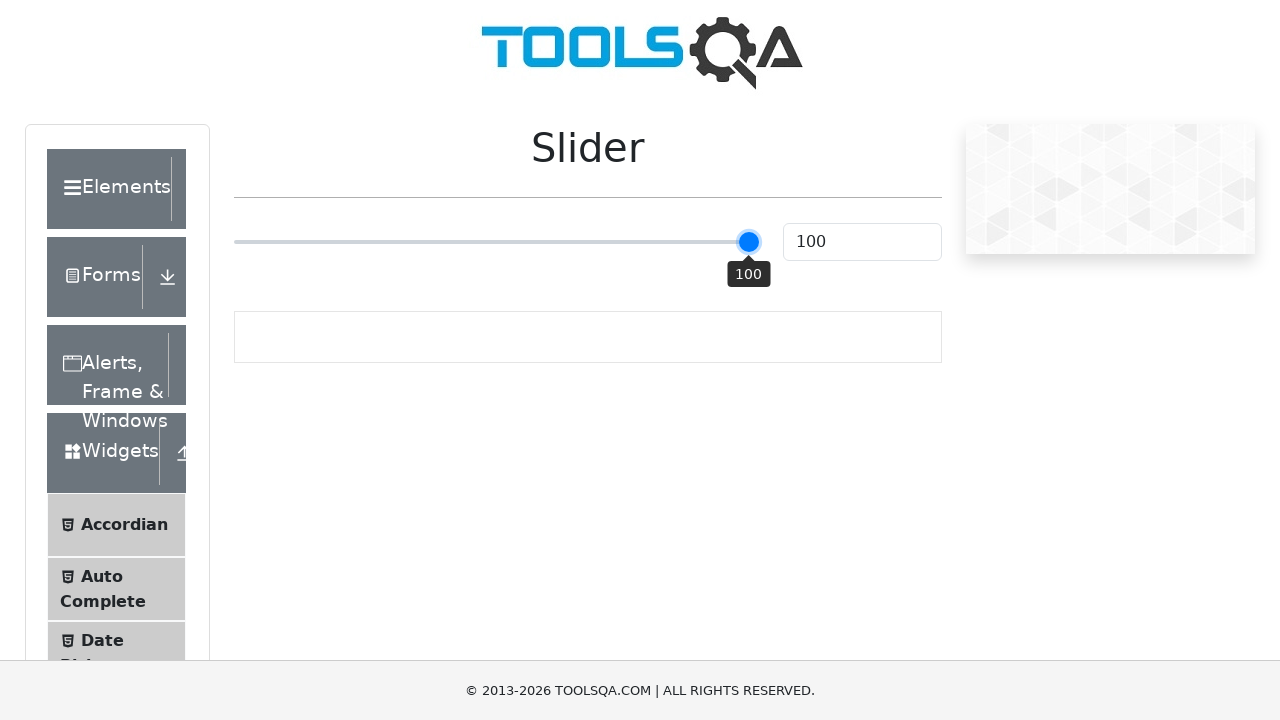

Pressed ArrowRight key (iteration 51/51)
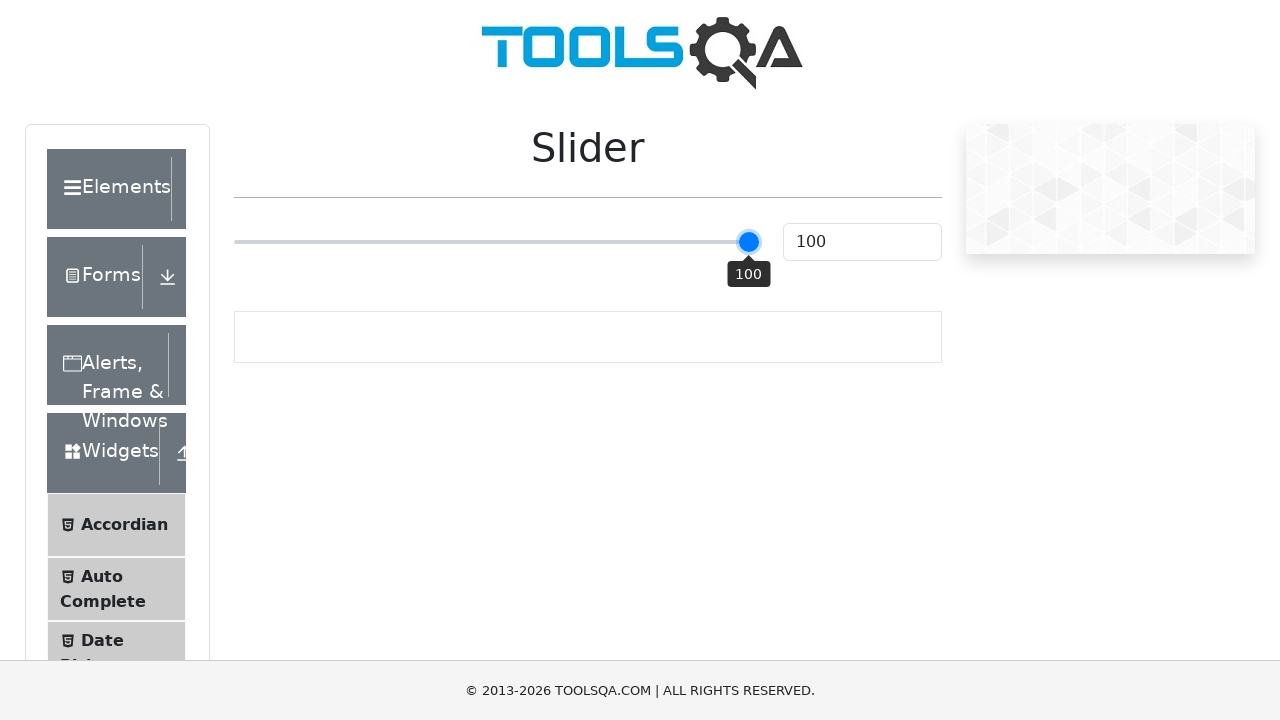

Retrieved slider value from #sliderValue element
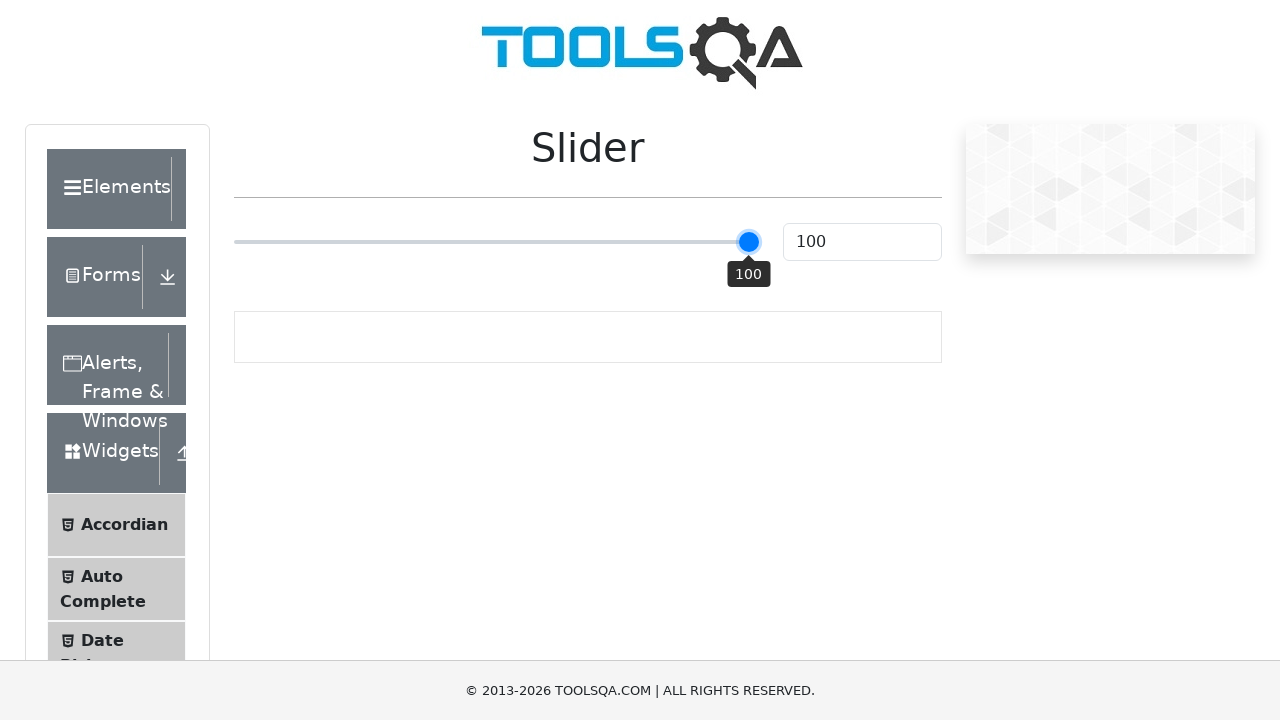

Verified slider value equals 100 (maximum value)
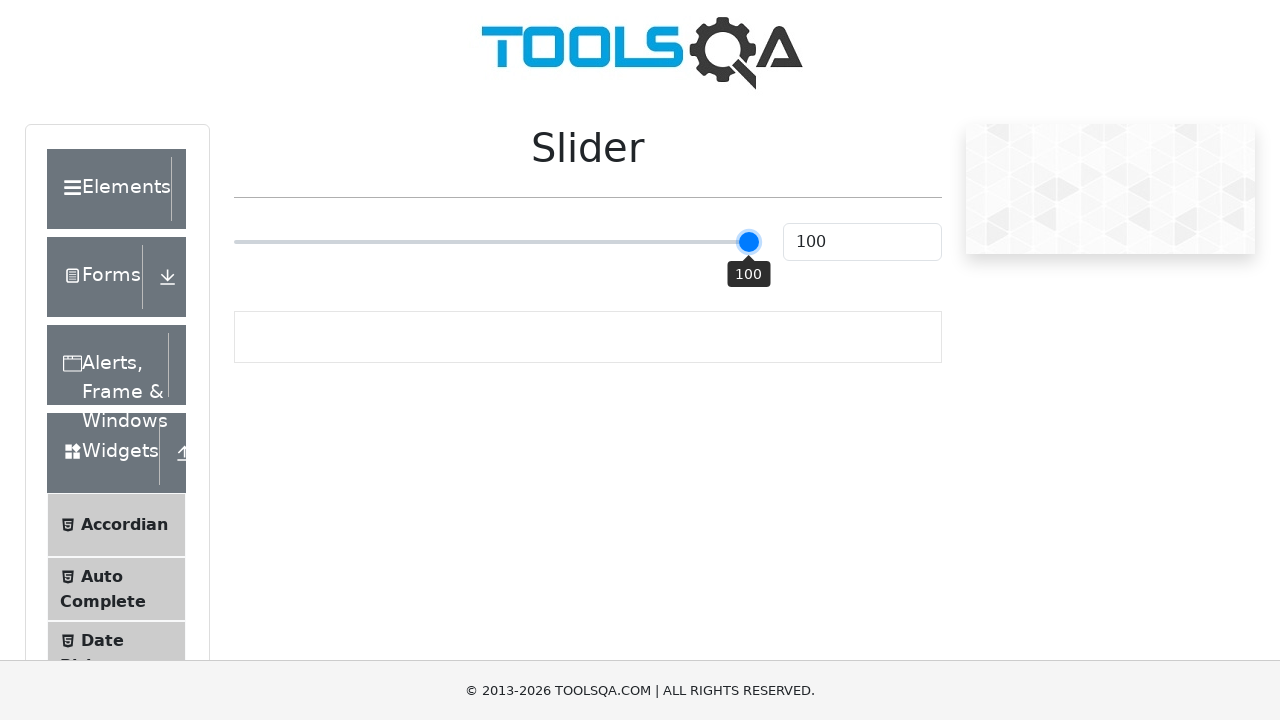

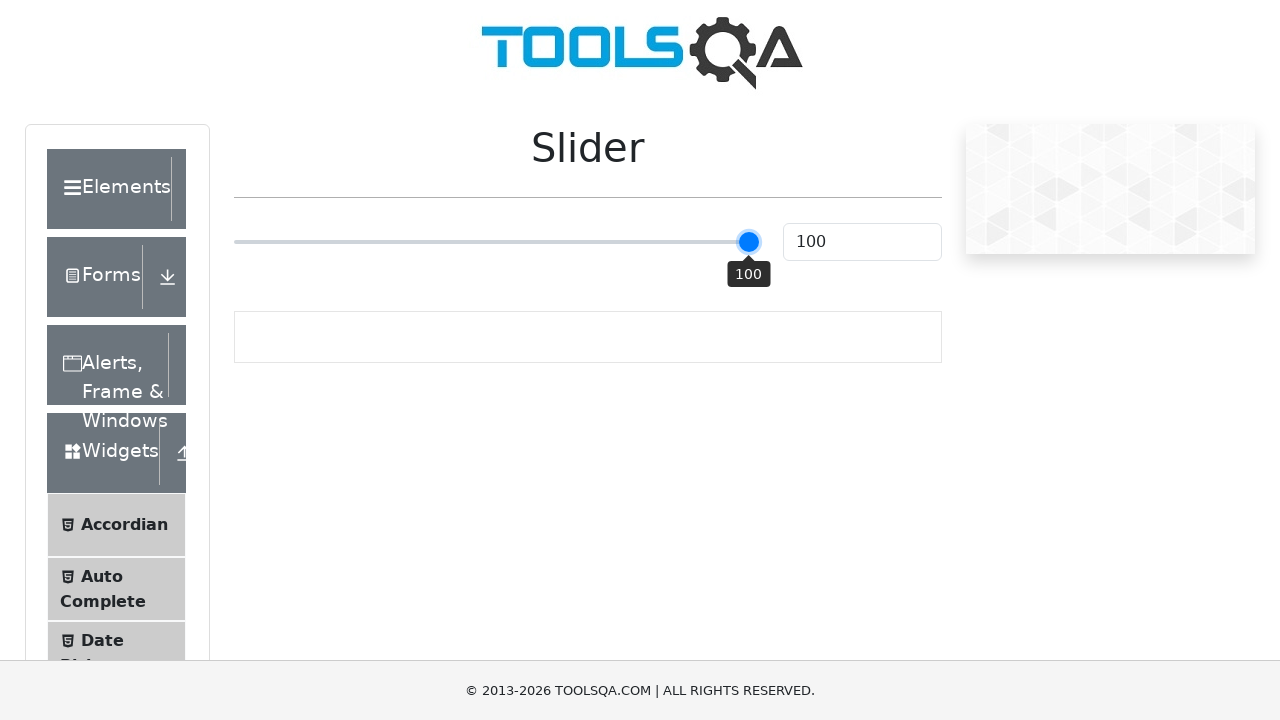